Navigates to a YouTube video page and scrolls to the bottom to trigger dynamic loading of all comments on the page.

Starting URL: https://www.youtube.com/watch?v=dQw4w9WgXcQ

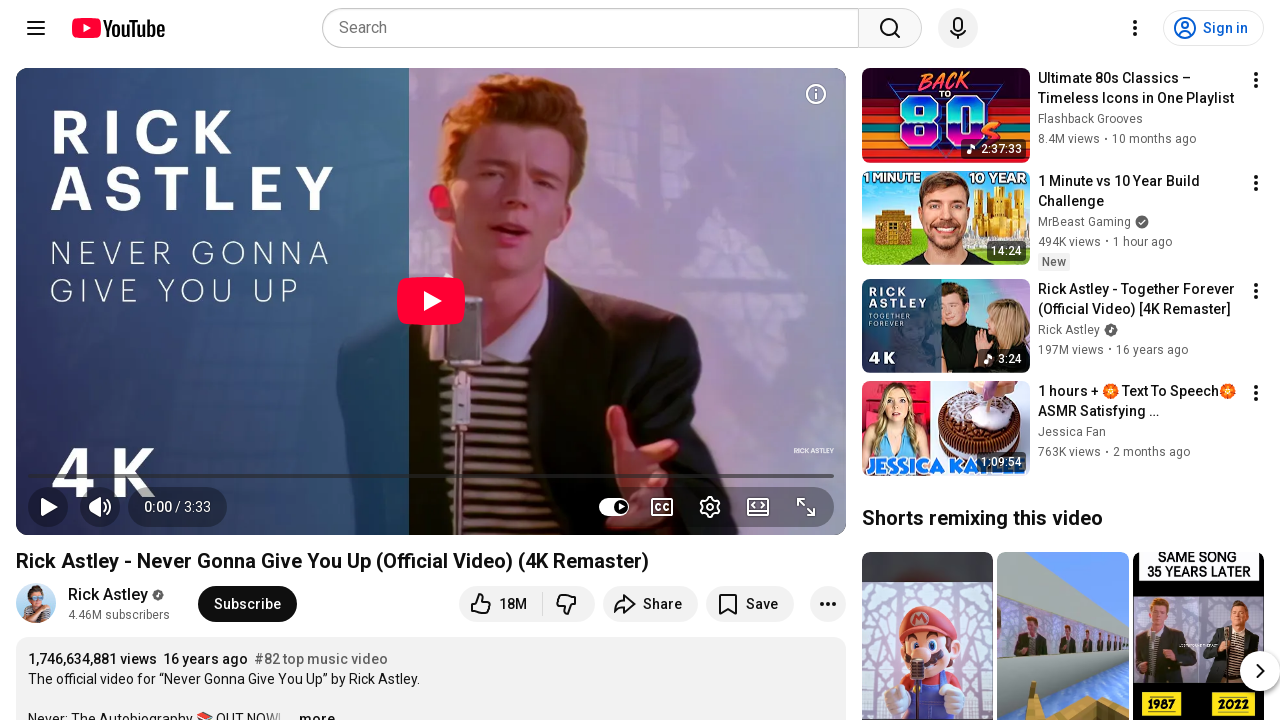

Waited 4 seconds for YouTube page to load initially
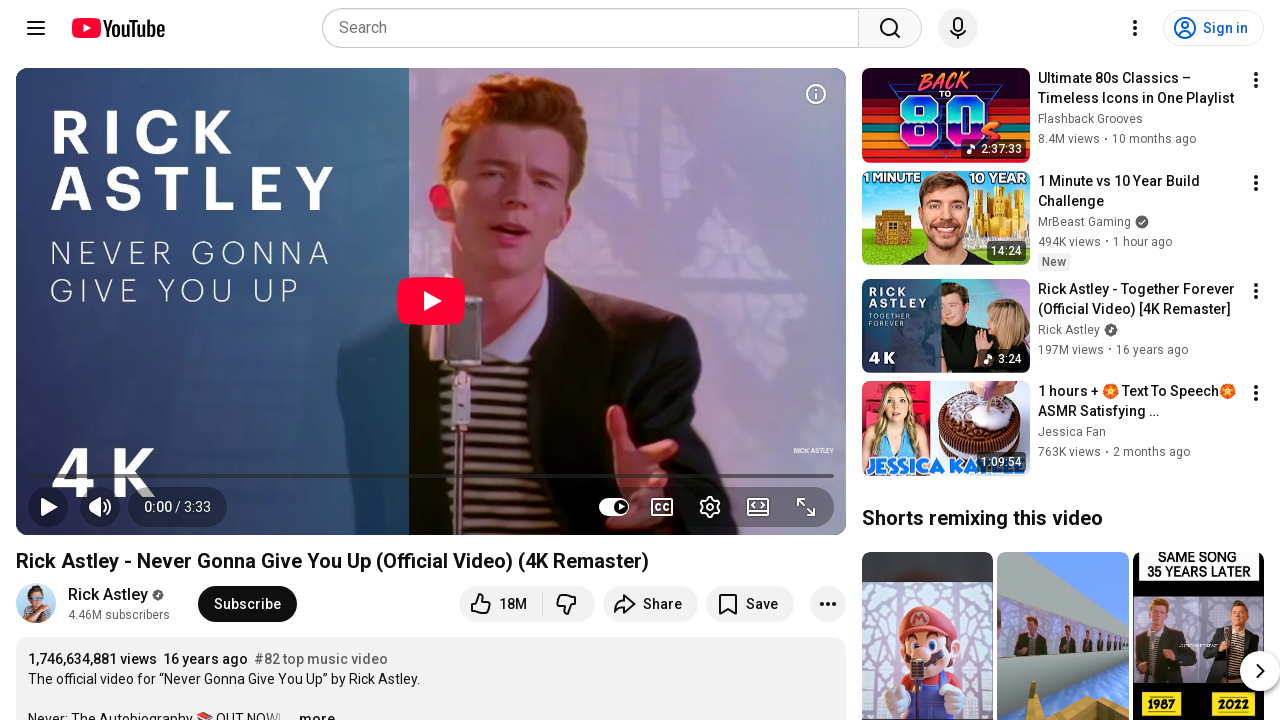

Scrolled to position: landed=0, target=300
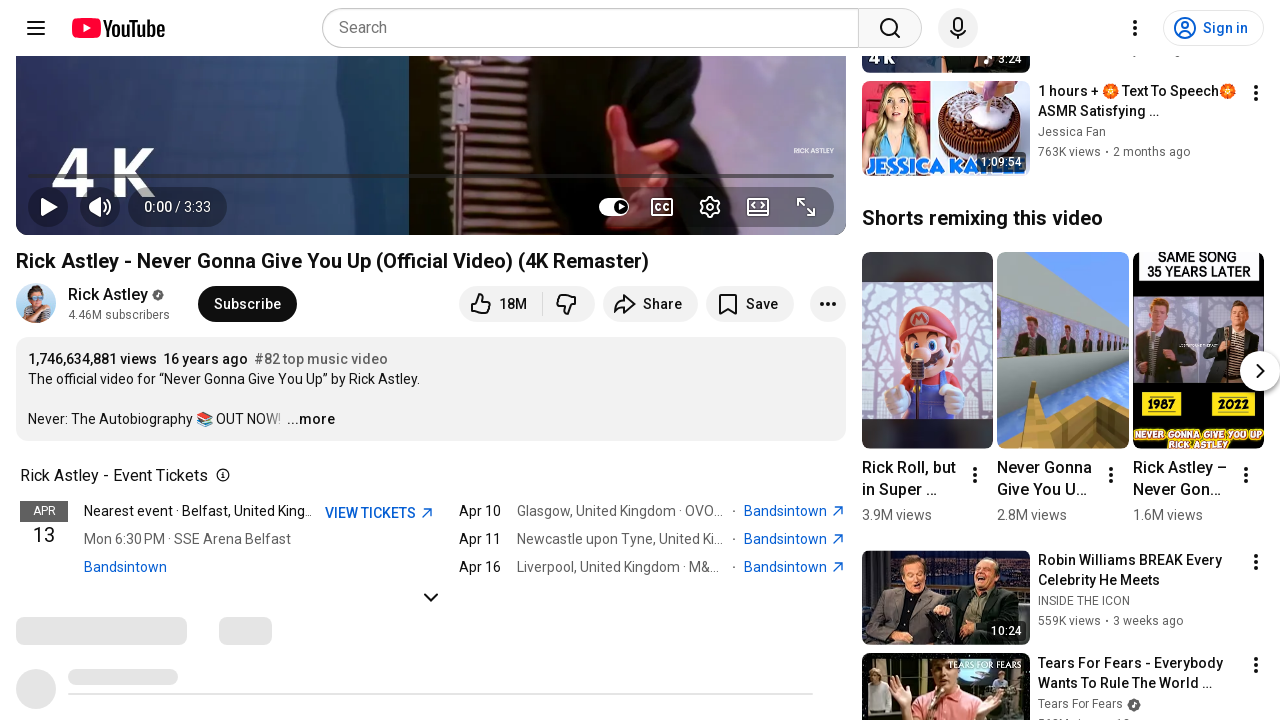

Waited 2 seconds for dynamic content to load
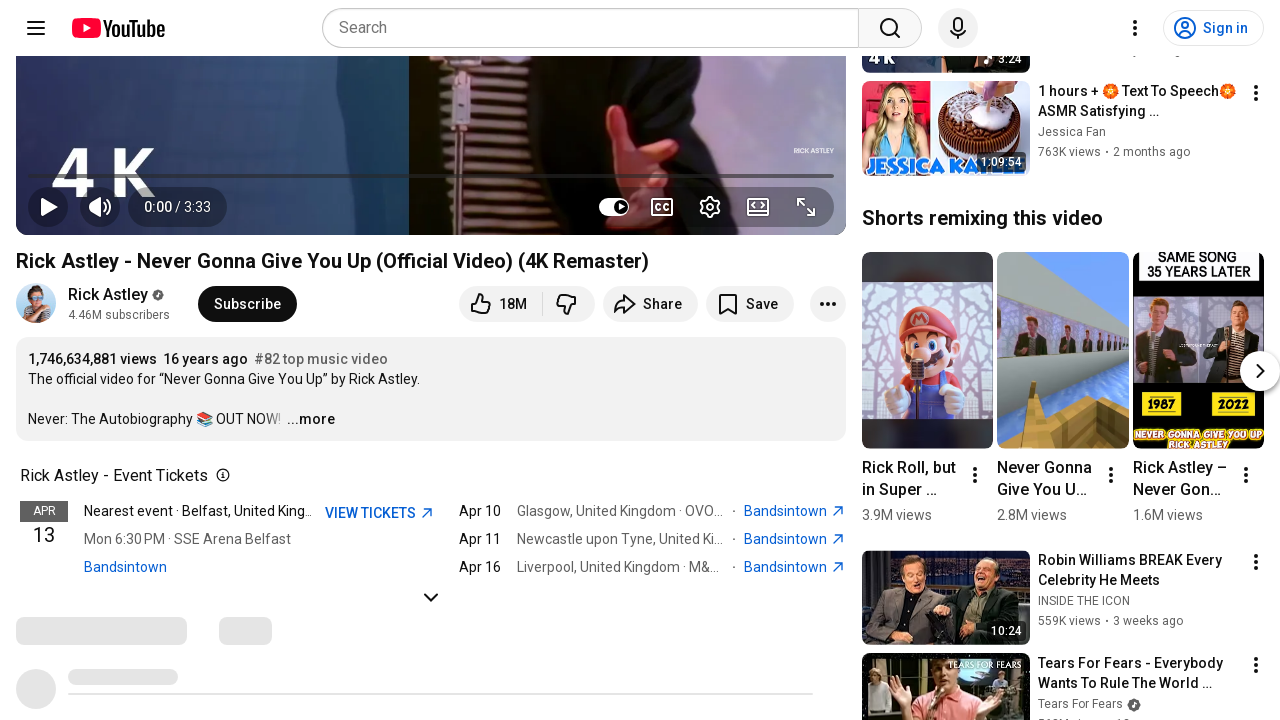

Retrieved current scroll position: 300
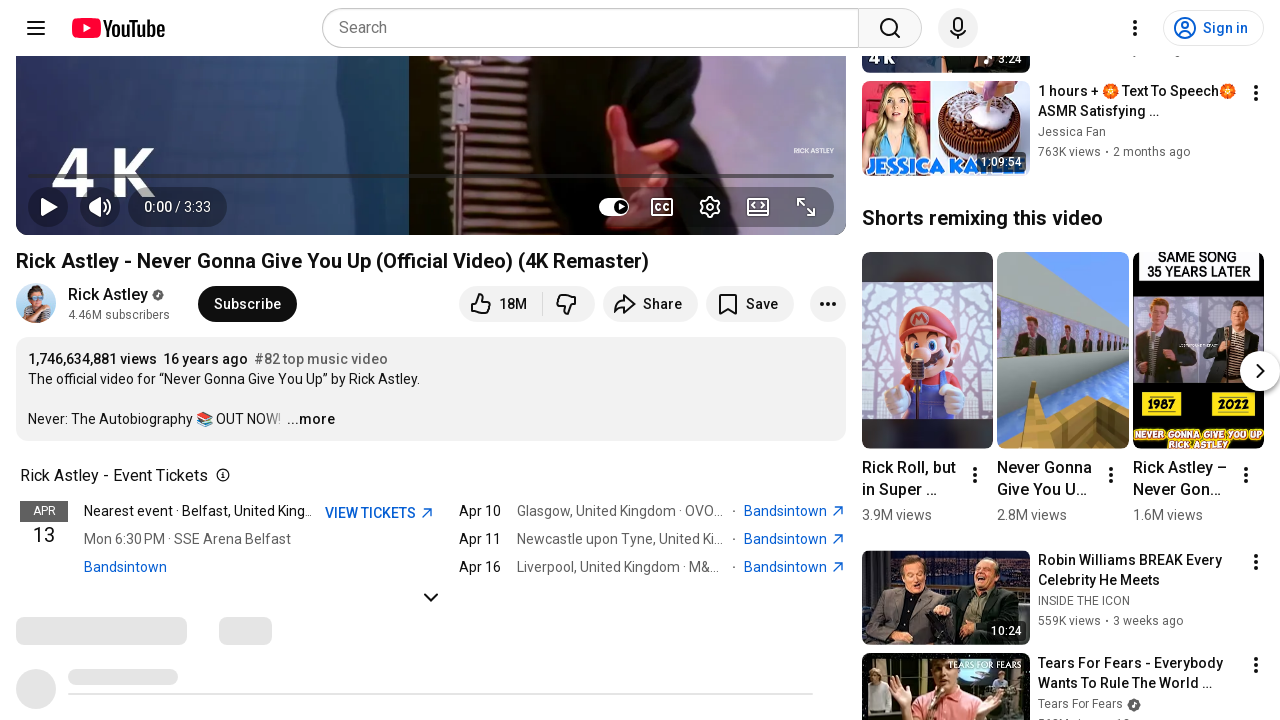

Successfully scrolled to target position, resetting retry counter
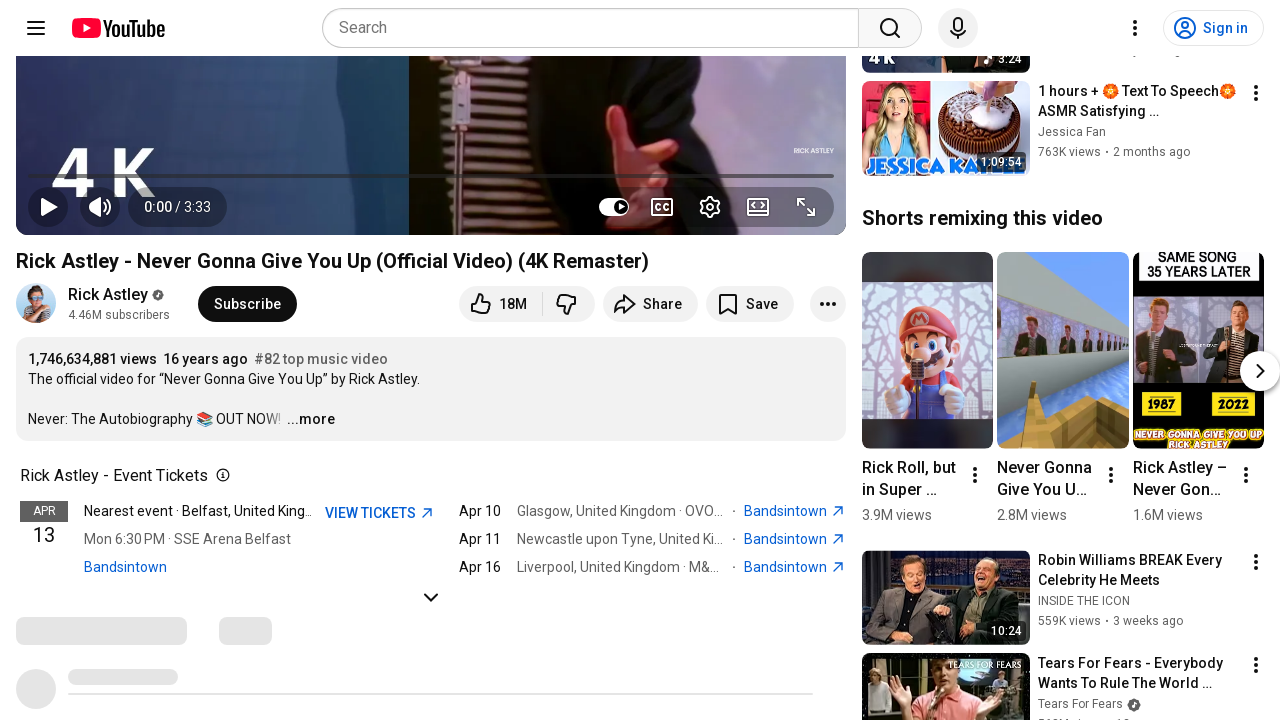

Set next scroll target to 600
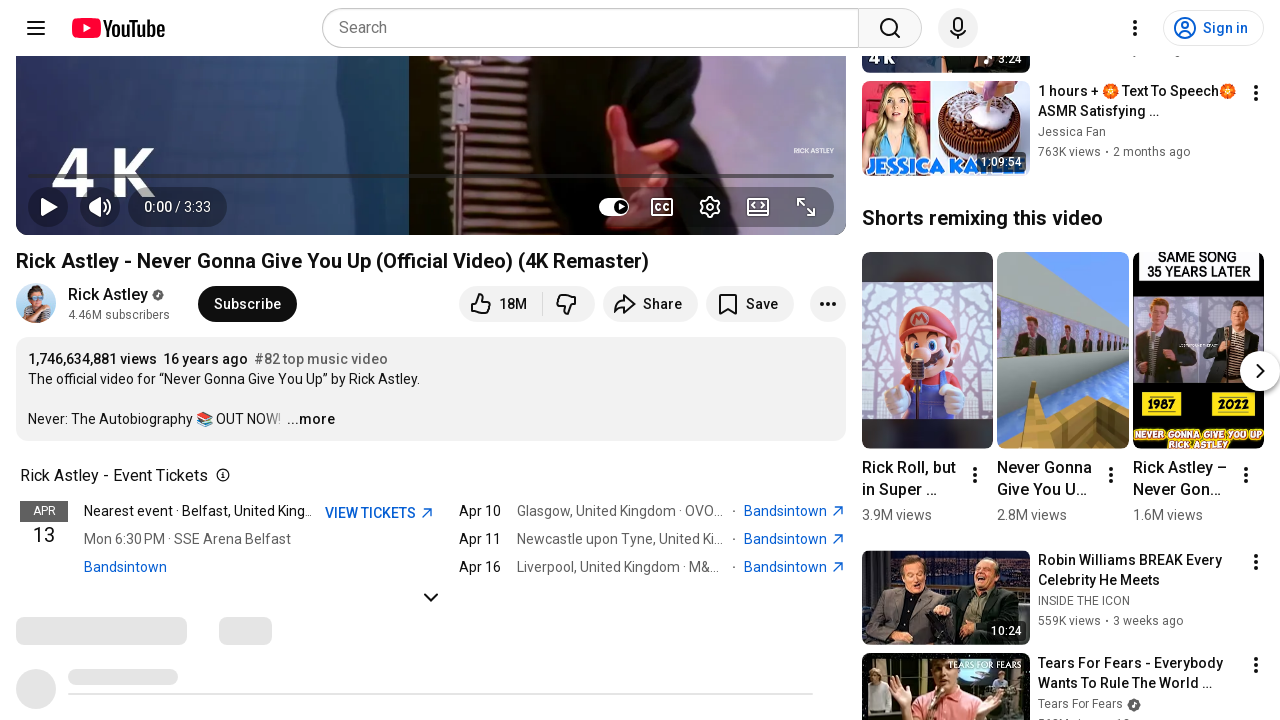

Scrolled to position: landed=300, target=600
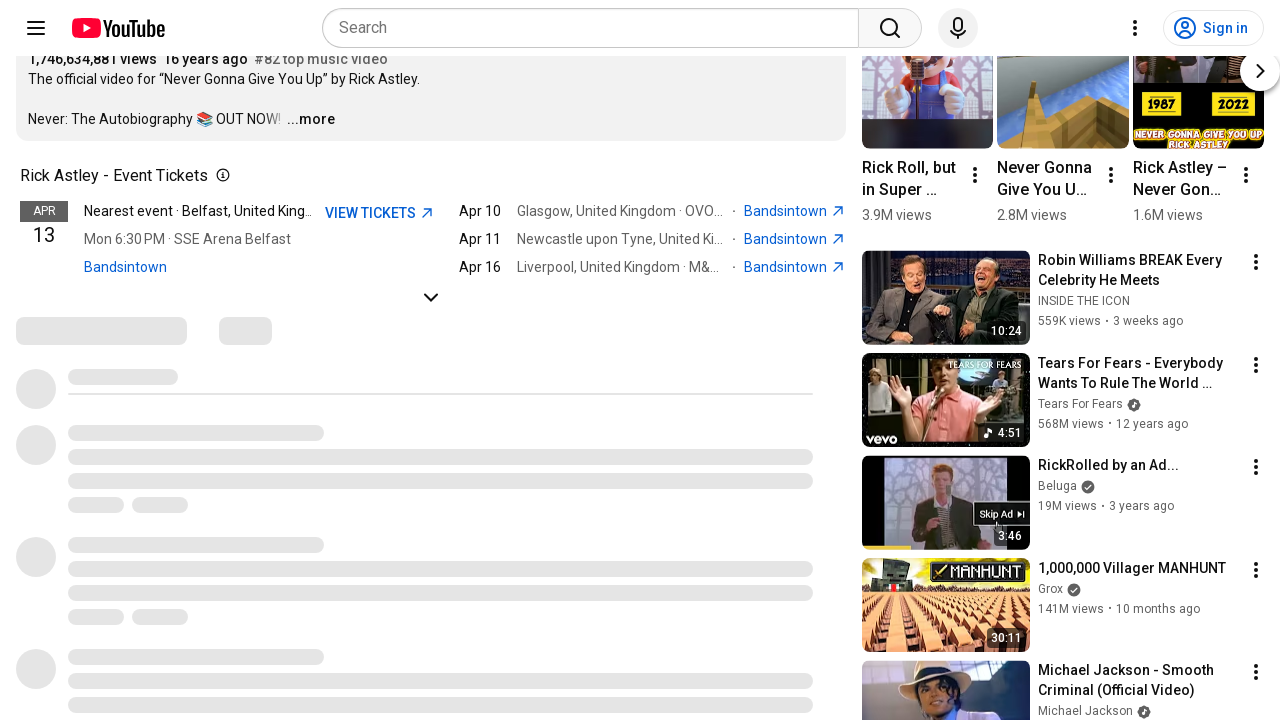

Waited 2 seconds for dynamic content to load
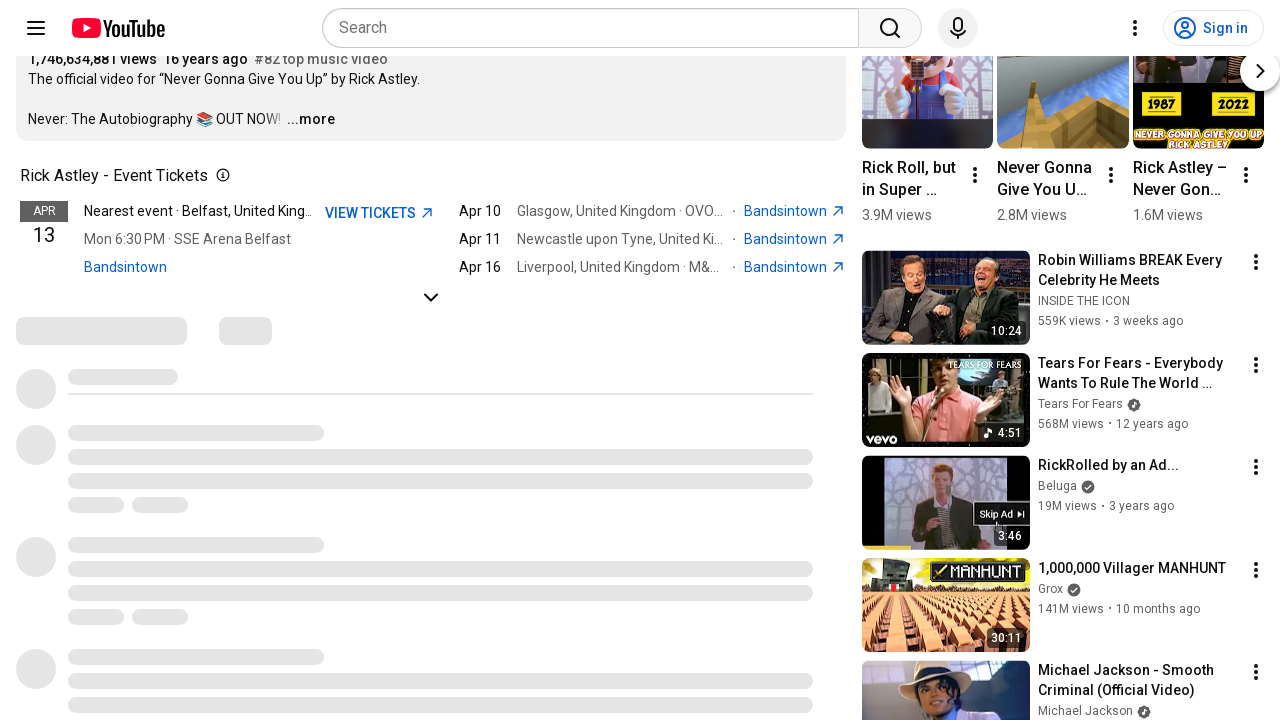

Retrieved current scroll position: 600
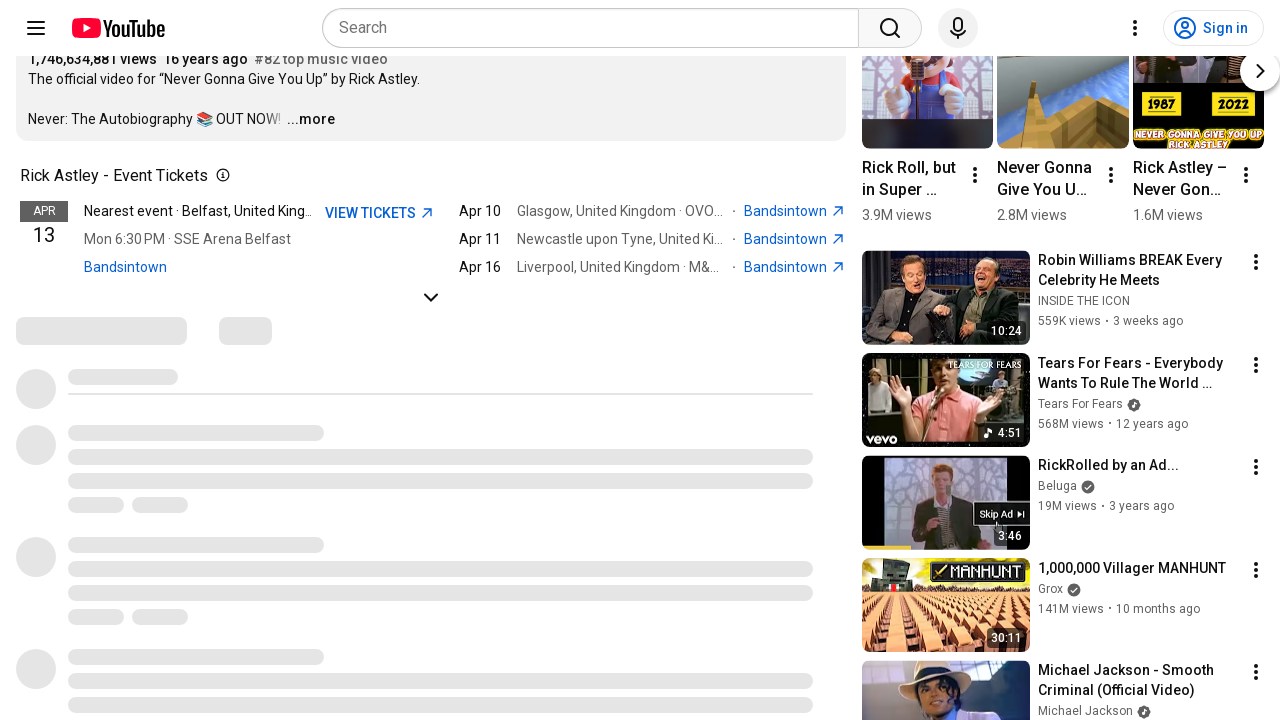

Successfully scrolled to target position, resetting retry counter
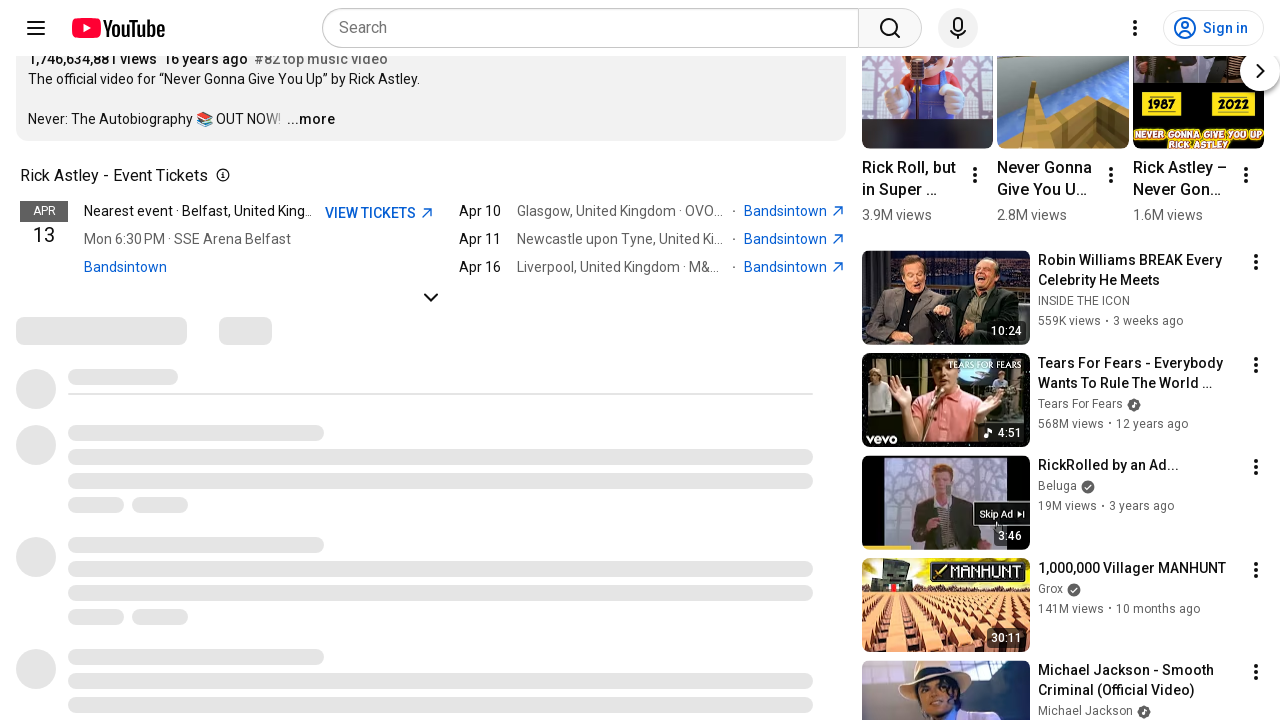

Set next scroll target to 900
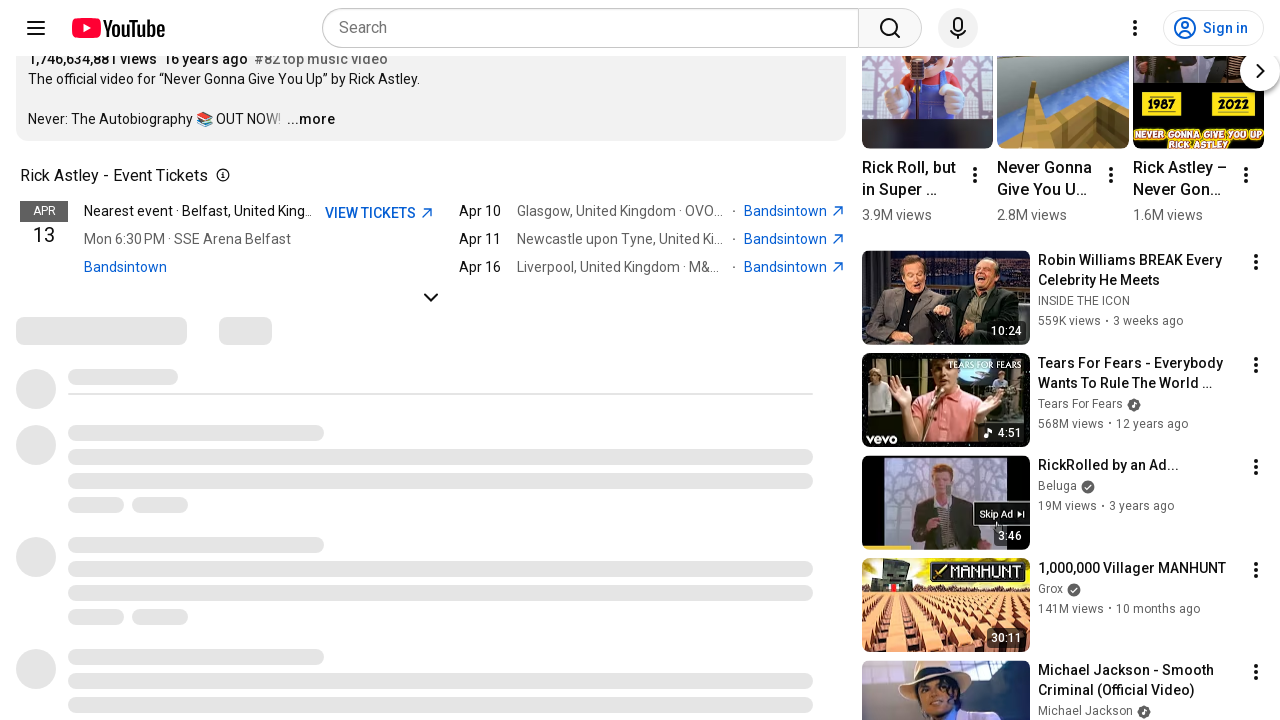

Scrolled to position: landed=600, target=900
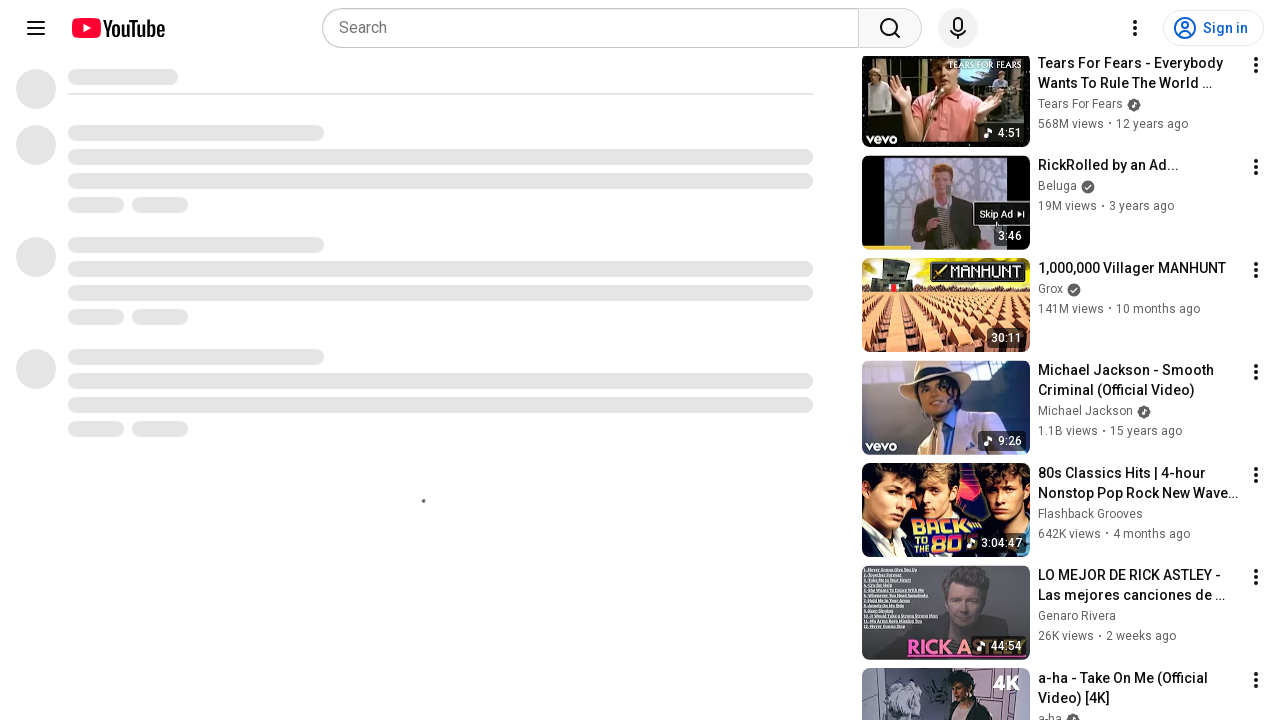

Waited 2 seconds for dynamic content to load
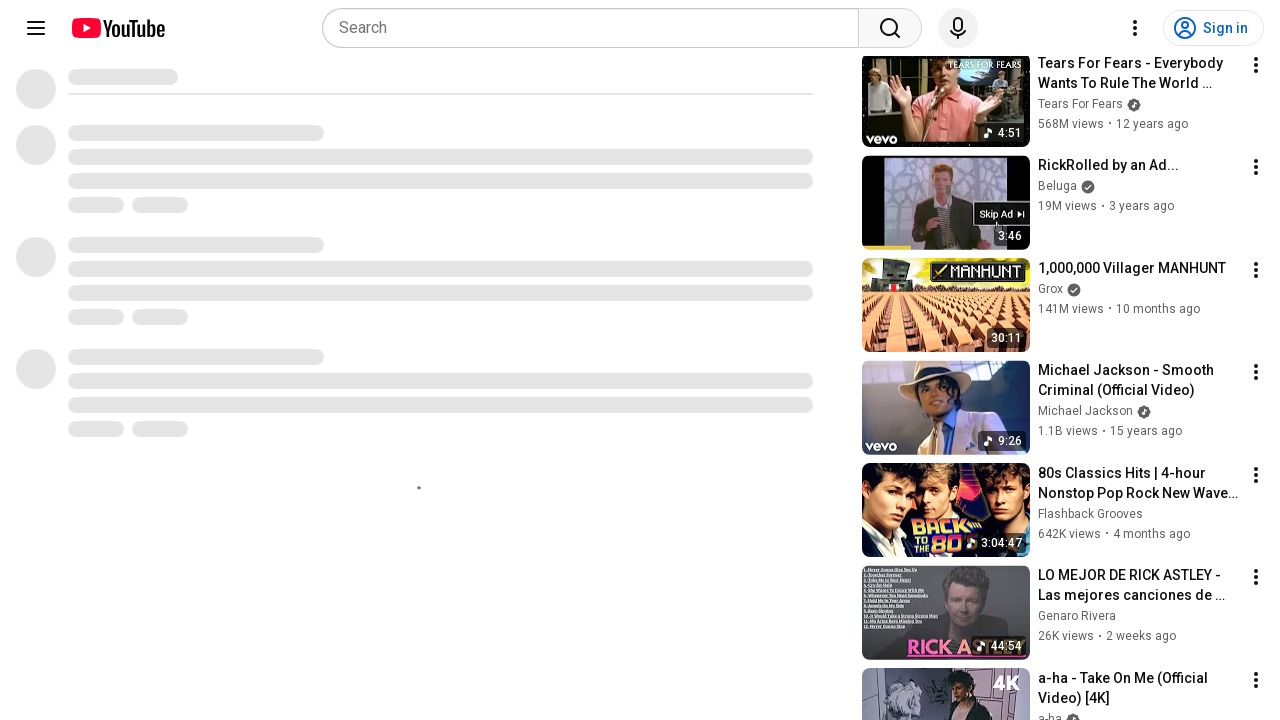

Retrieved current scroll position: 900
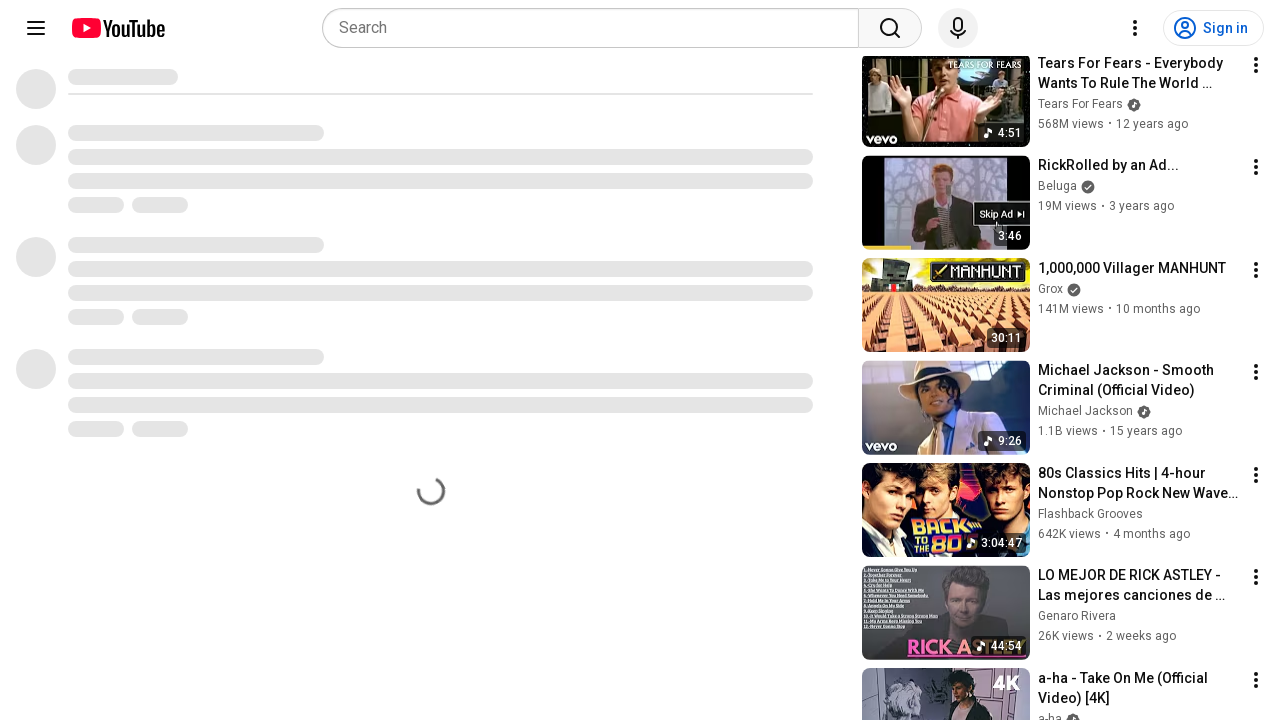

Successfully scrolled to target position, resetting retry counter
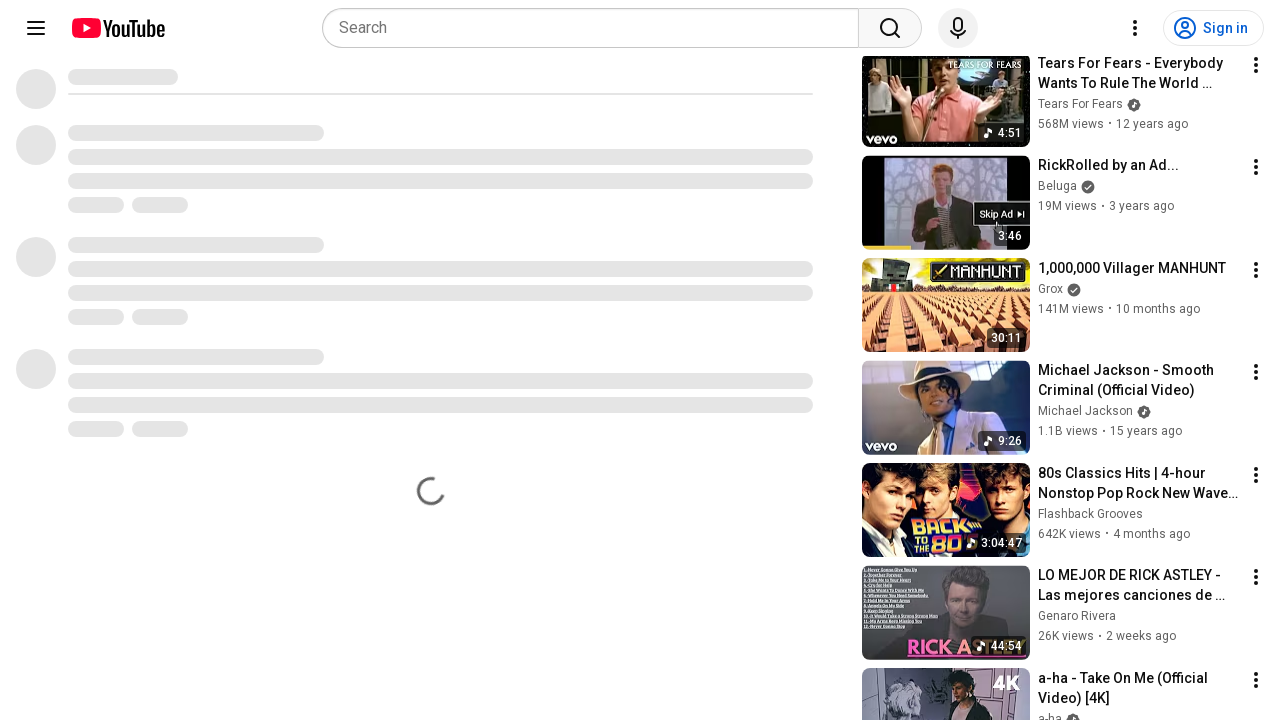

Set next scroll target to 1200
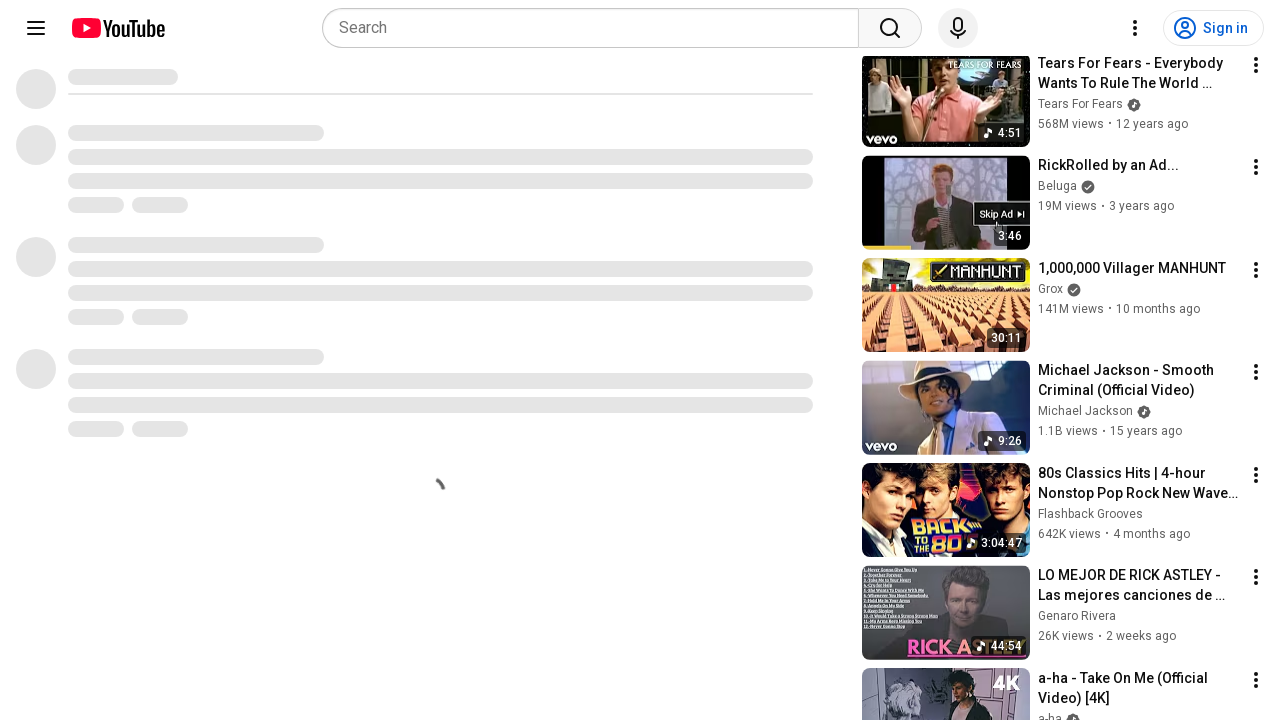

Scrolled to position: landed=900, target=1200
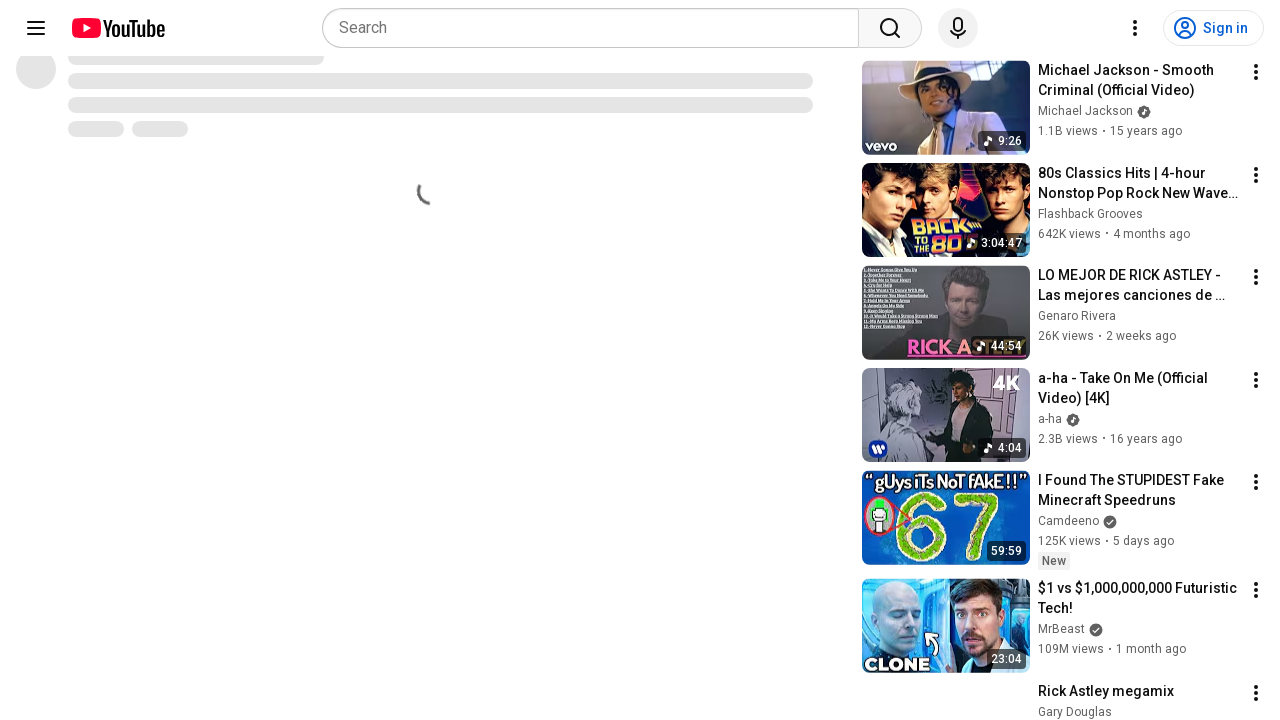

Waited 2 seconds for dynamic content to load
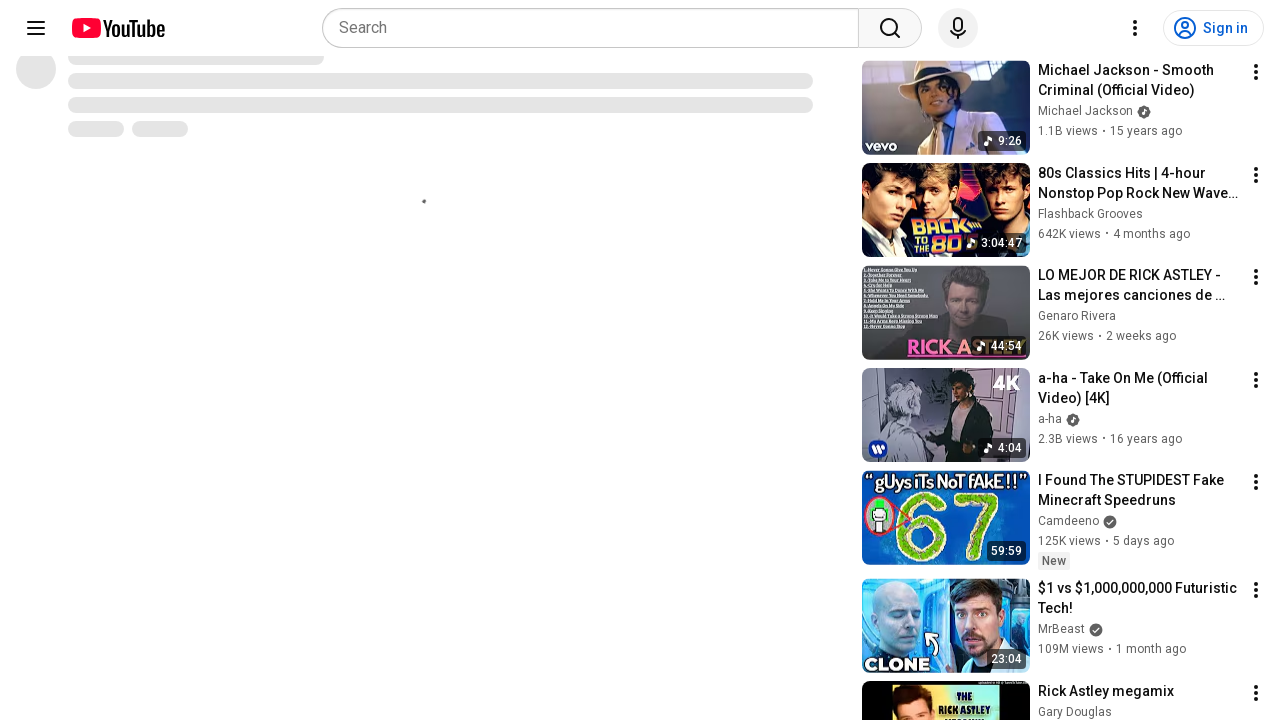

Retrieved current scroll position: 1200
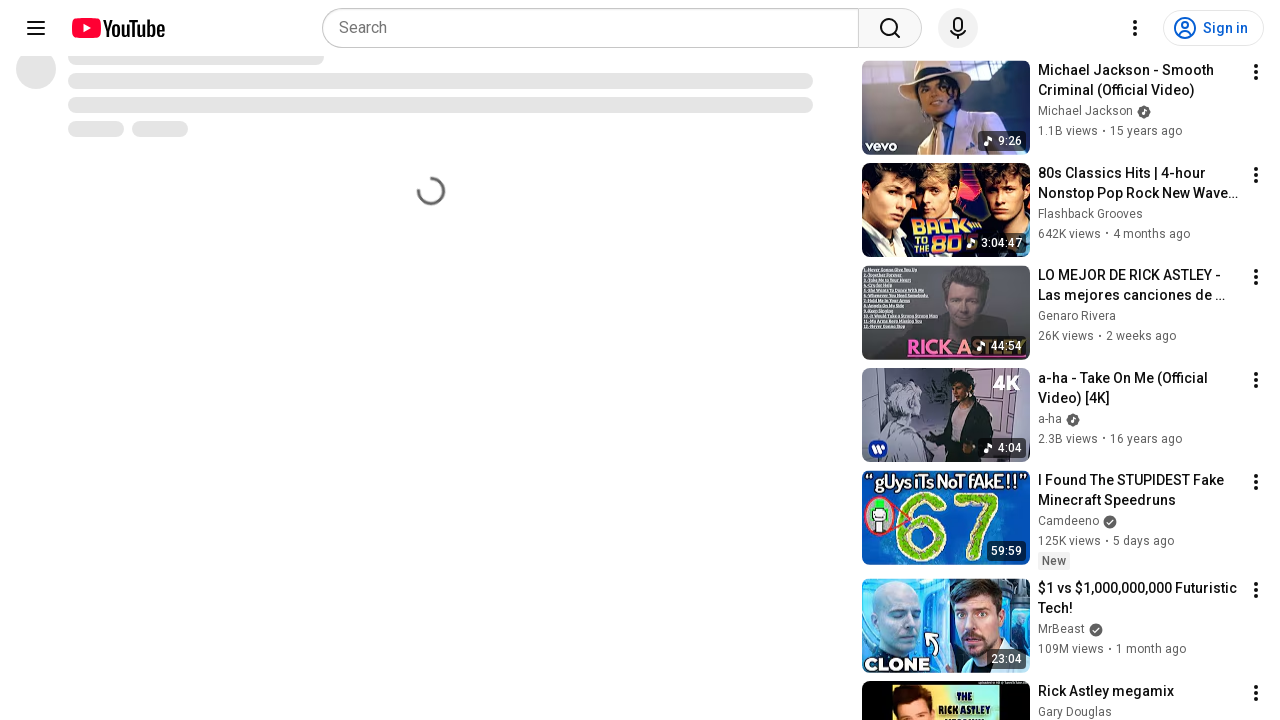

Successfully scrolled to target position, resetting retry counter
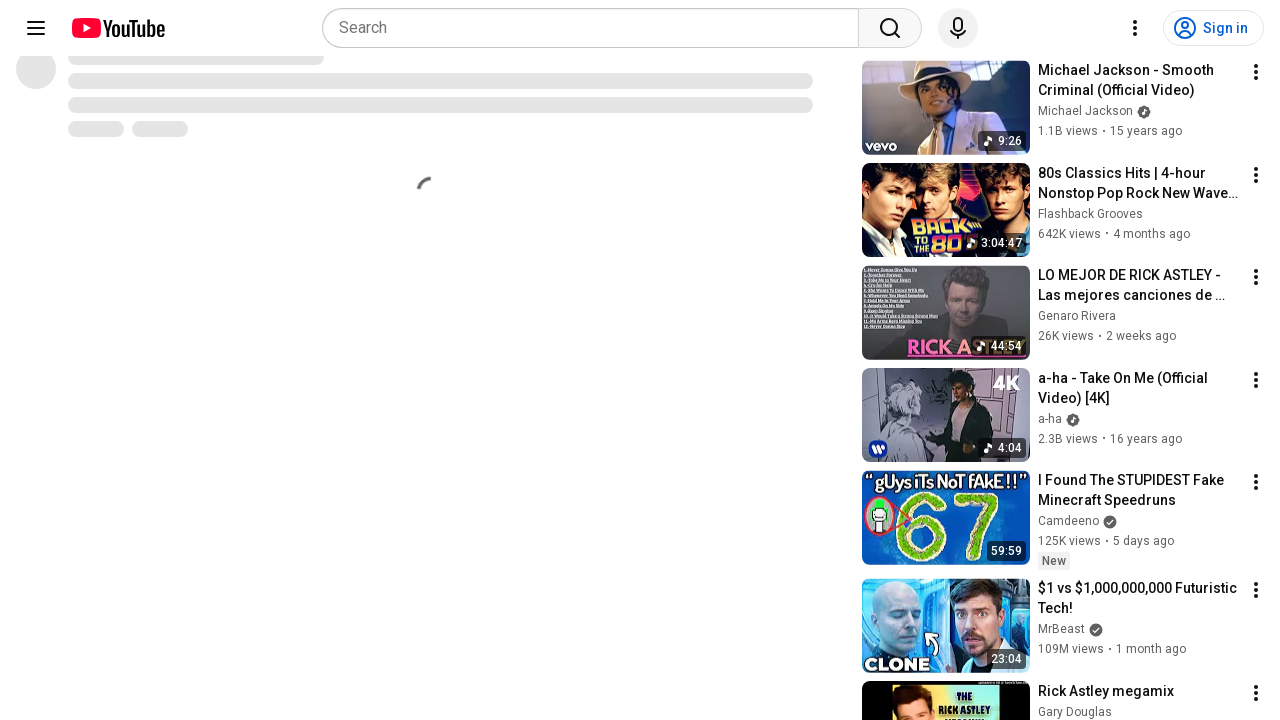

Set next scroll target to 1500
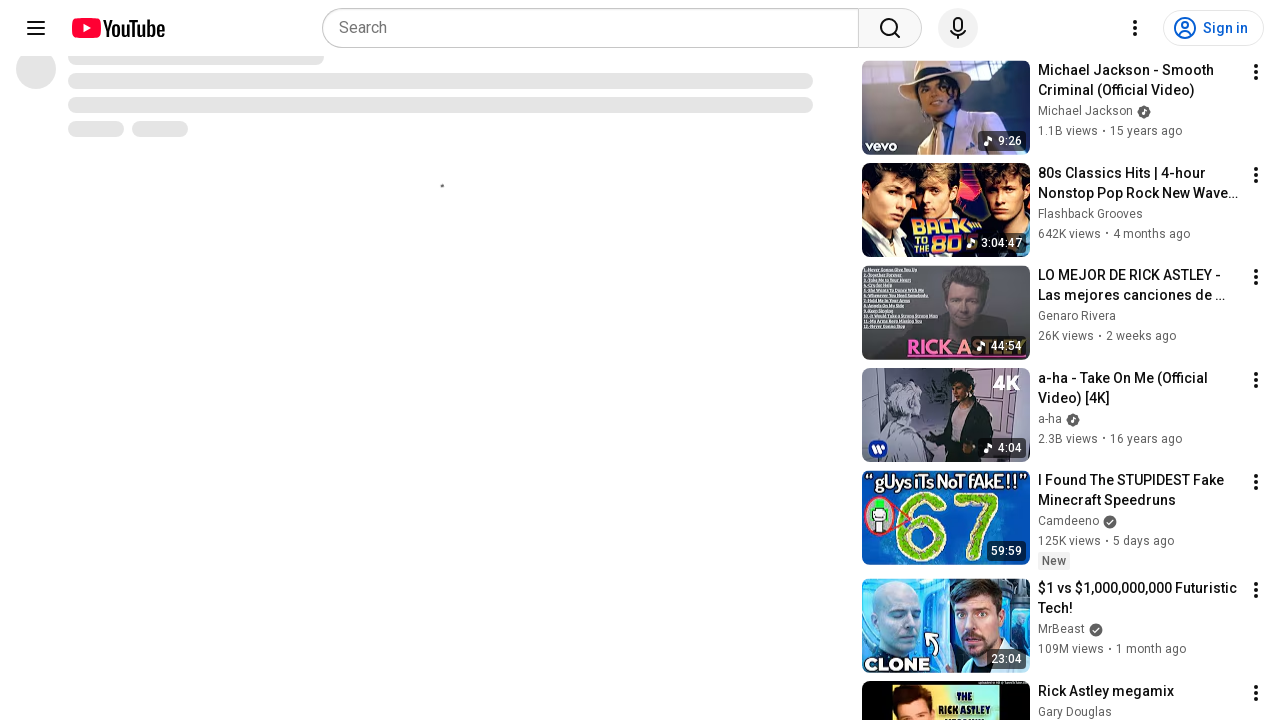

Scrolled to position: landed=1200, target=1500
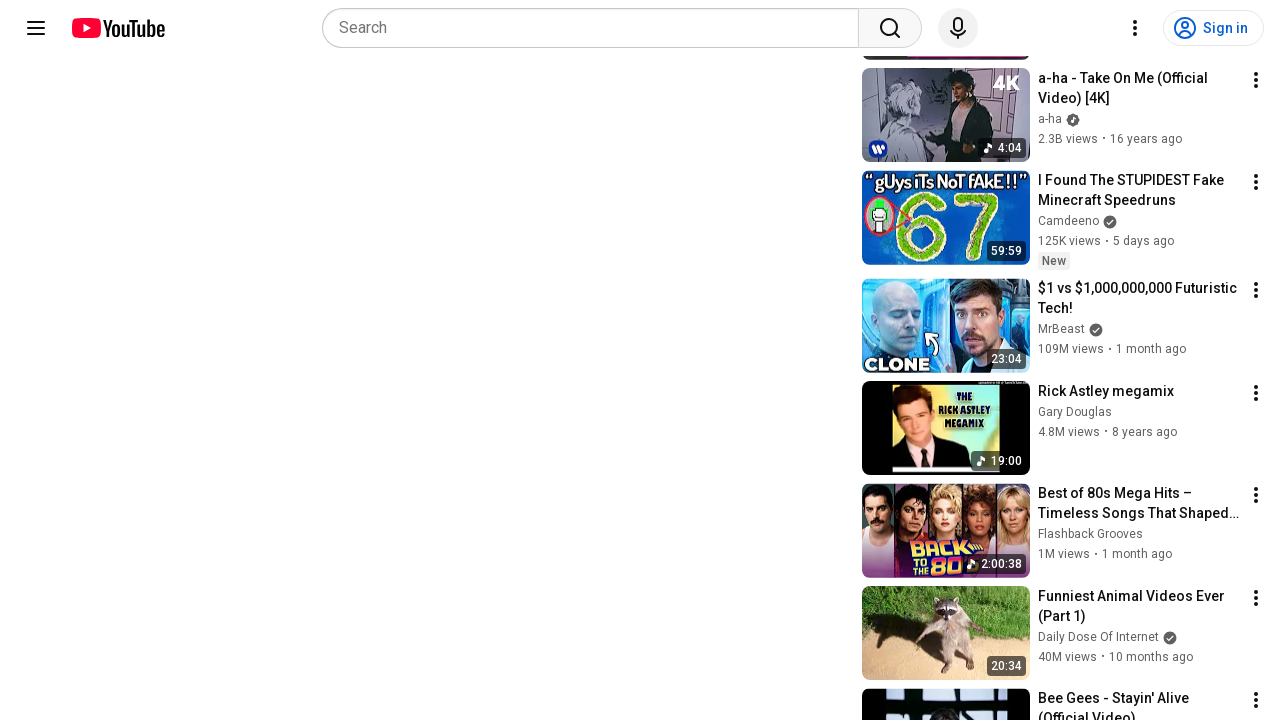

Waited 2 seconds for dynamic content to load
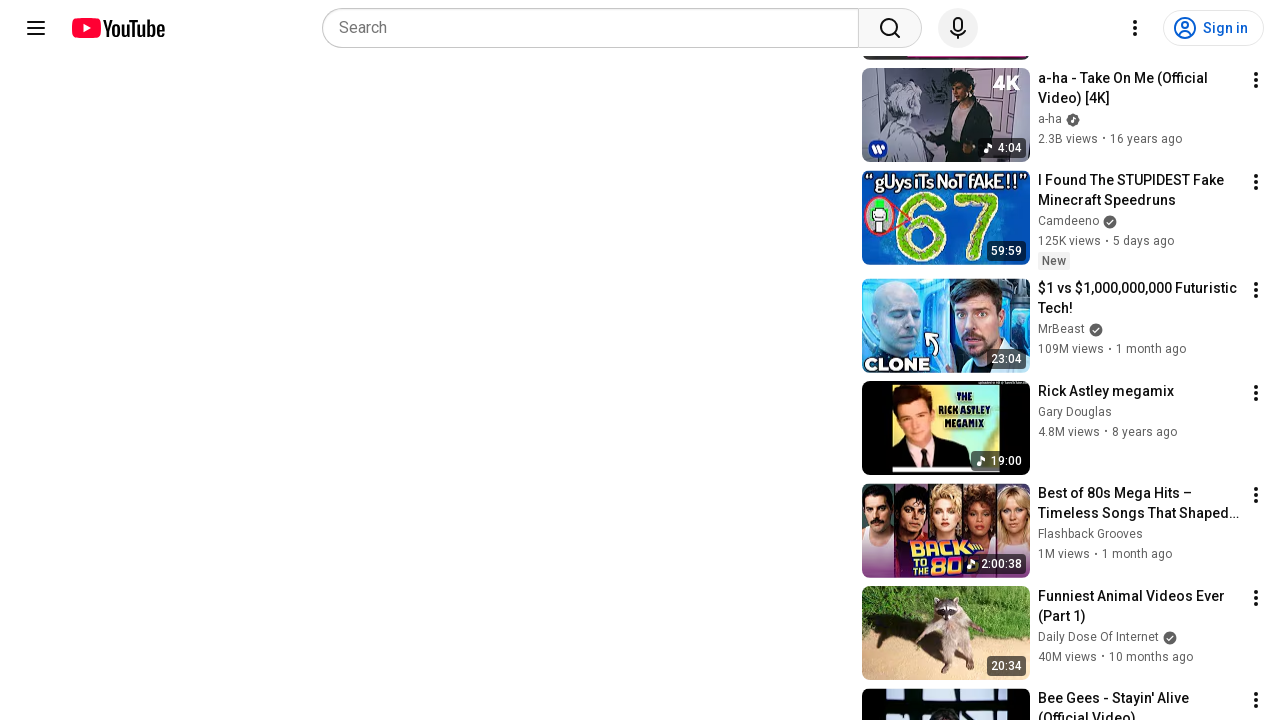

Retrieved current scroll position: 1500
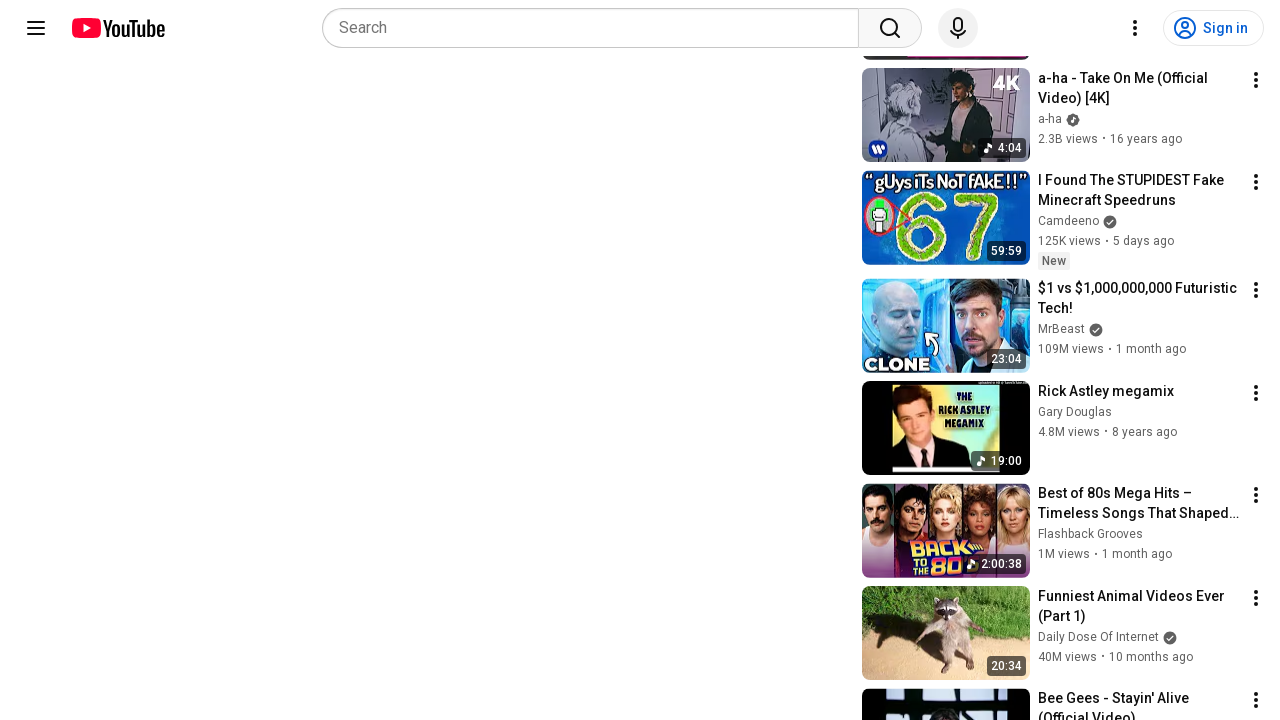

Successfully scrolled to target position, resetting retry counter
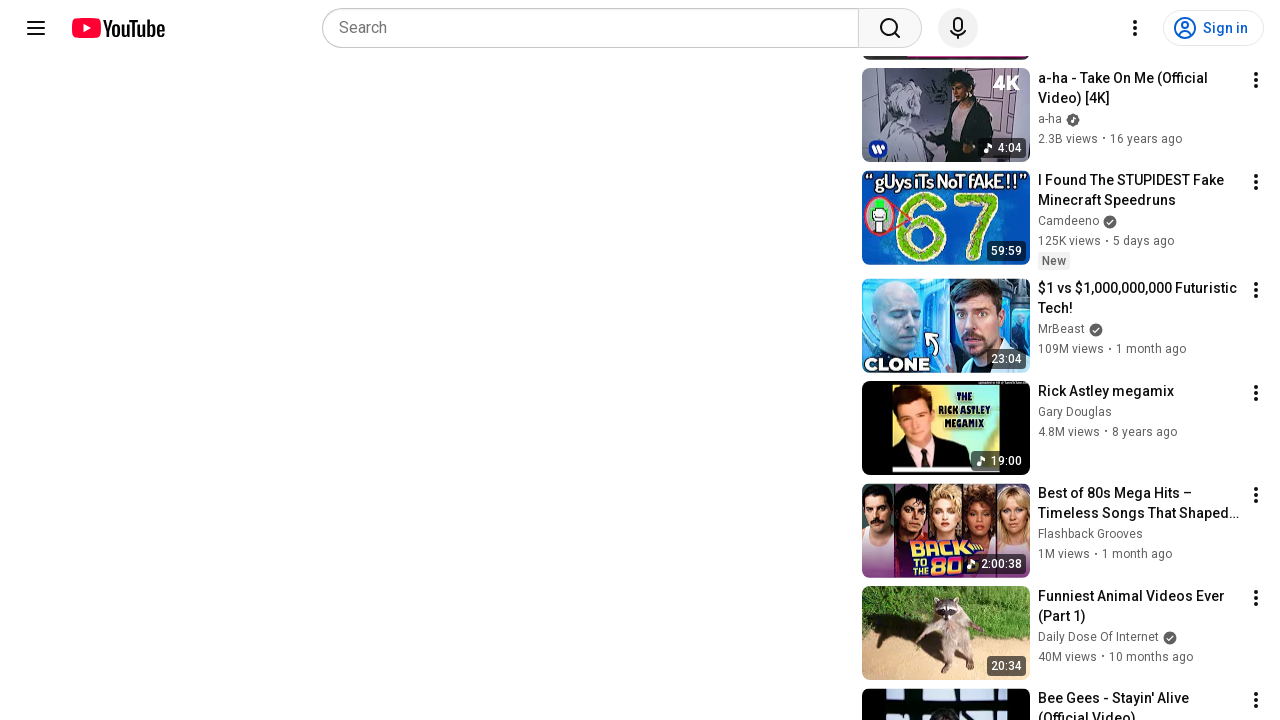

Set next scroll target to 1800
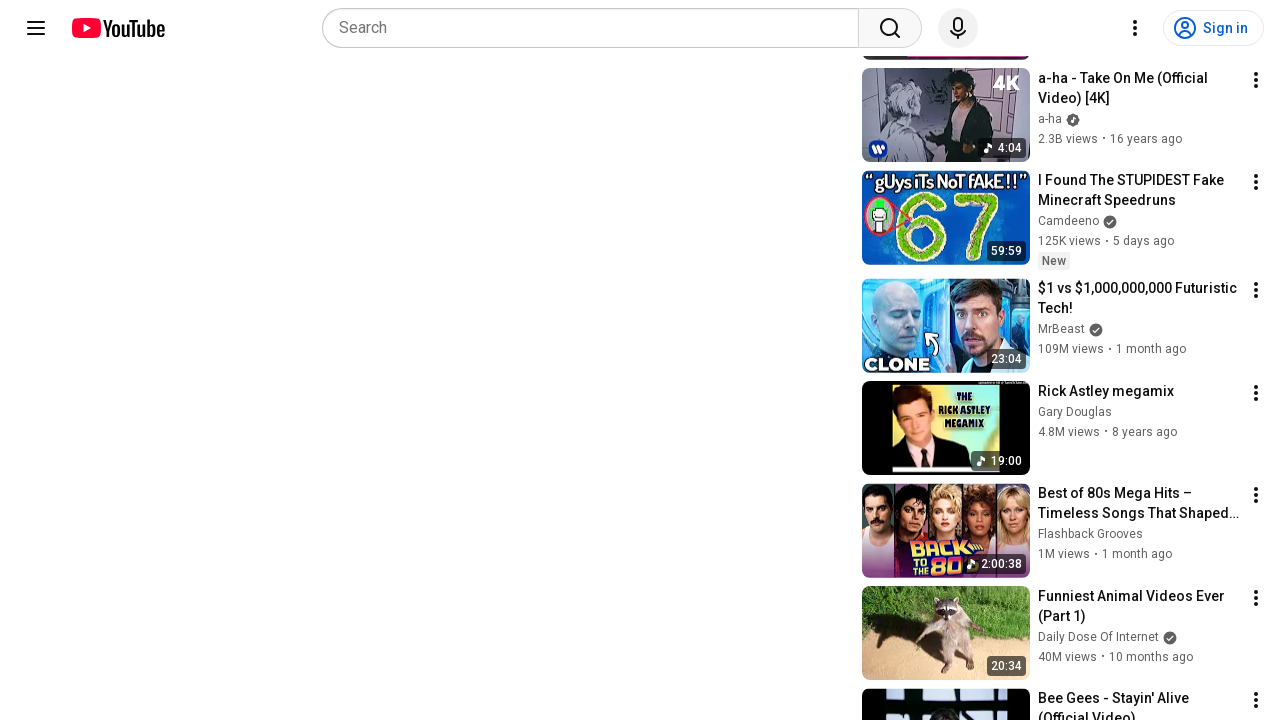

Scrolled to position: landed=1500, target=1800
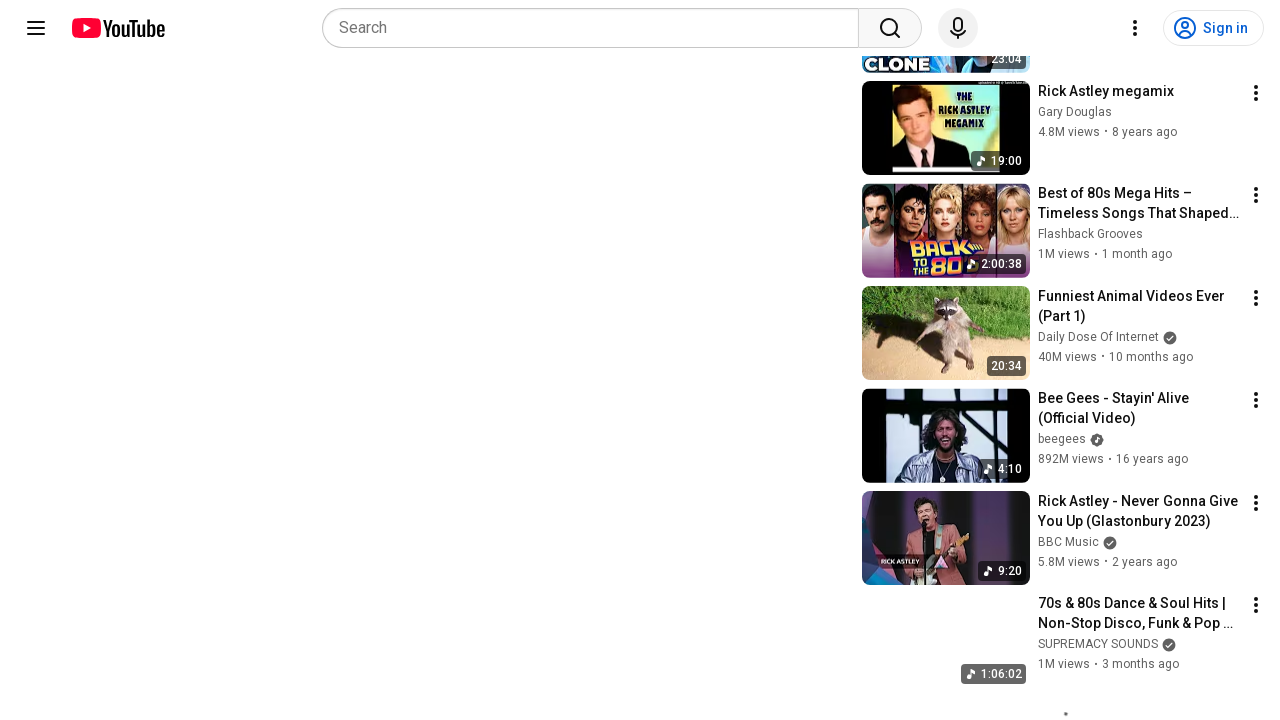

Waited 2 seconds for dynamic content to load
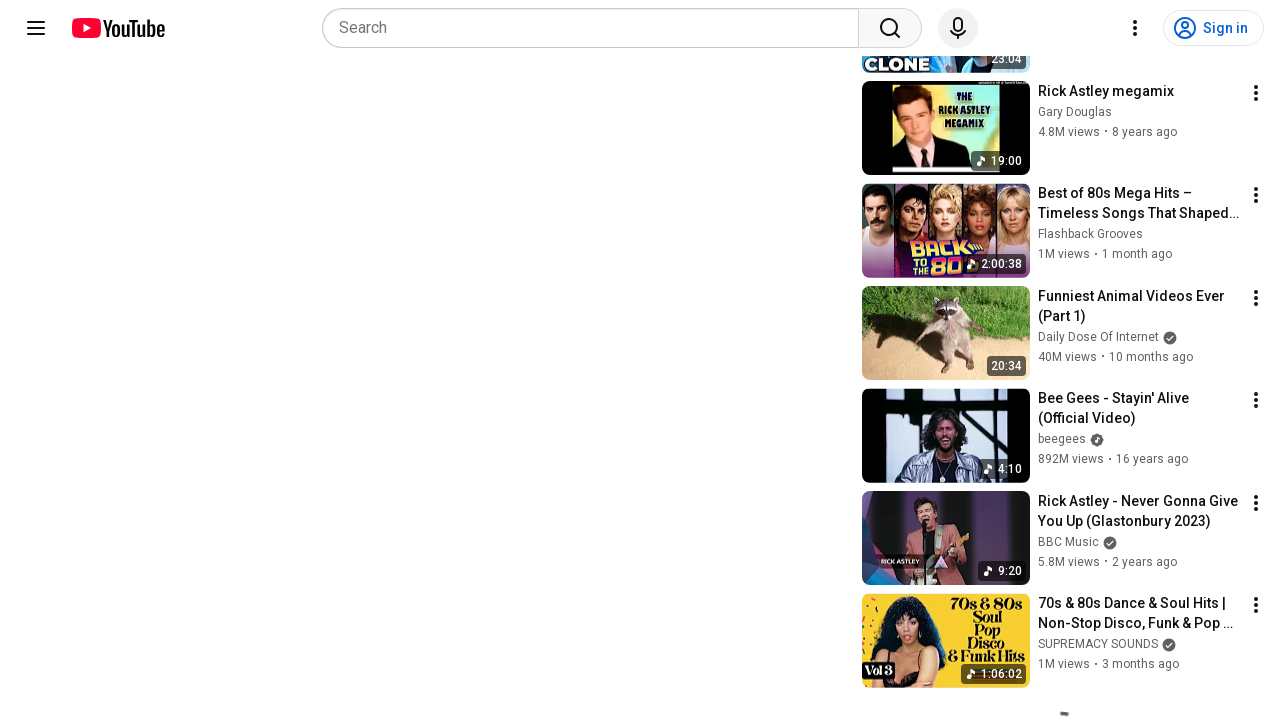

Retrieved current scroll position: 1800
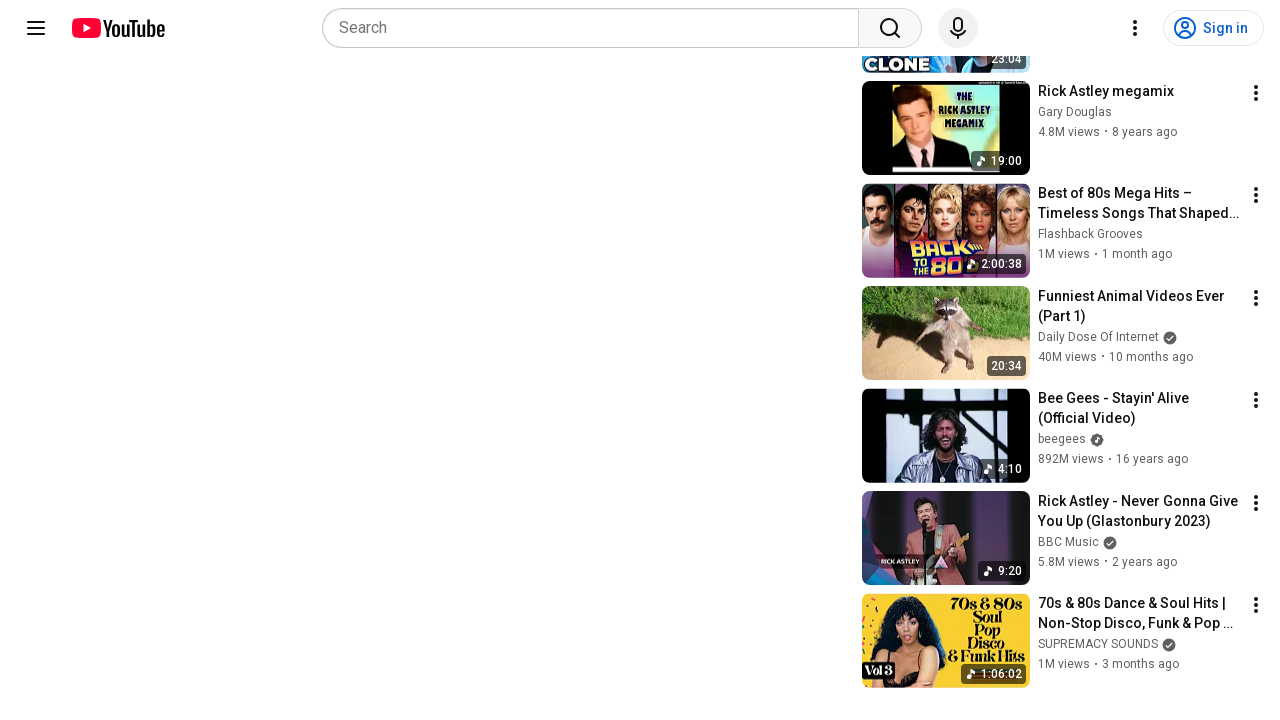

Successfully scrolled to target position, resetting retry counter
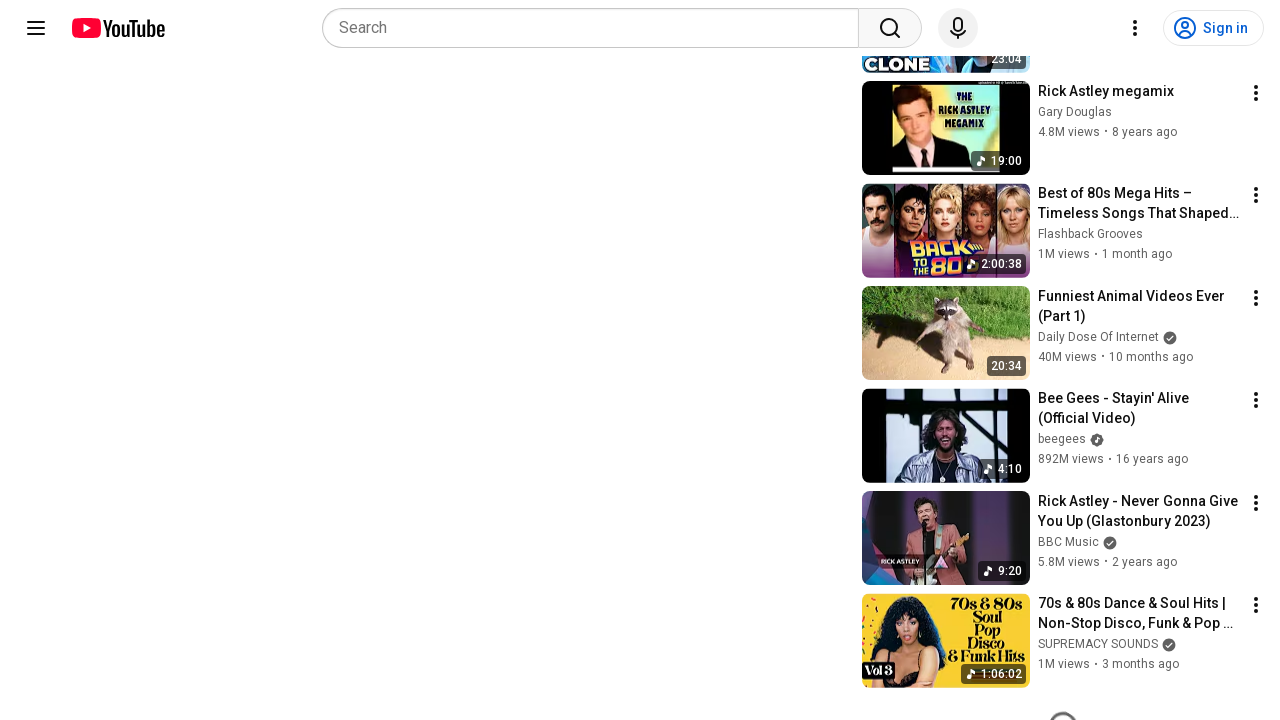

Set next scroll target to 2100
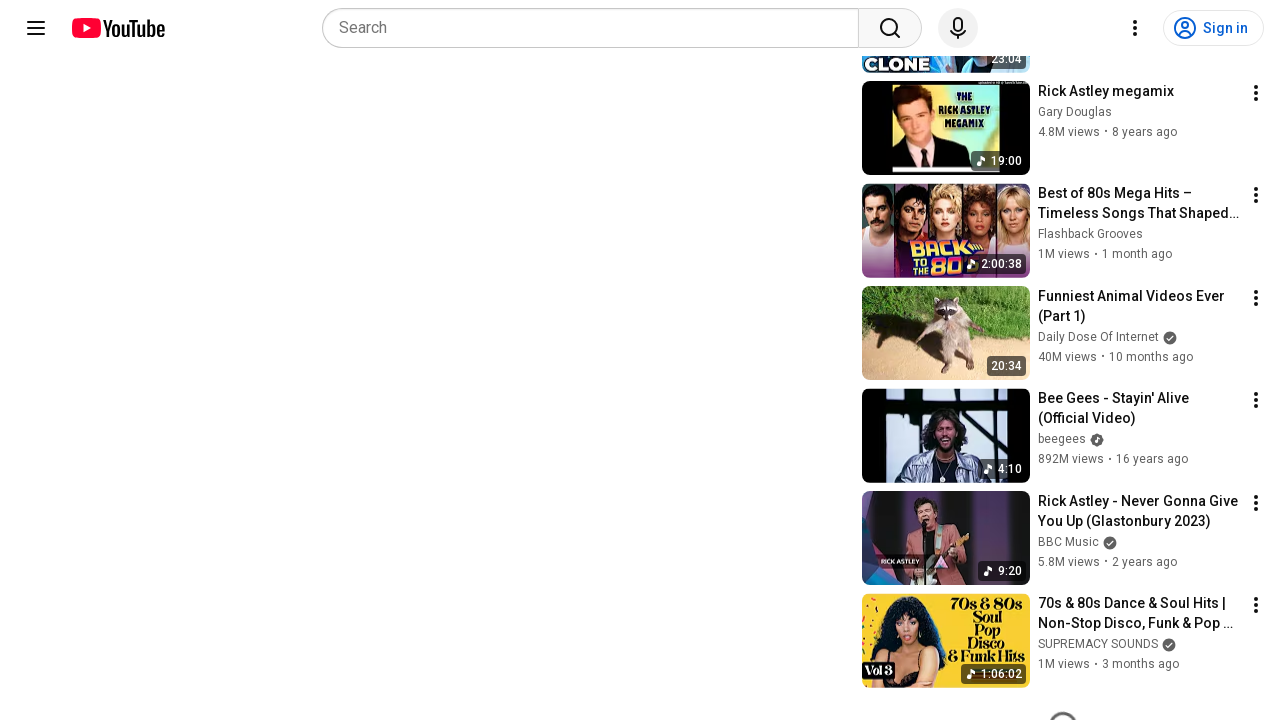

Scrolled to position: landed=1800, target=2100
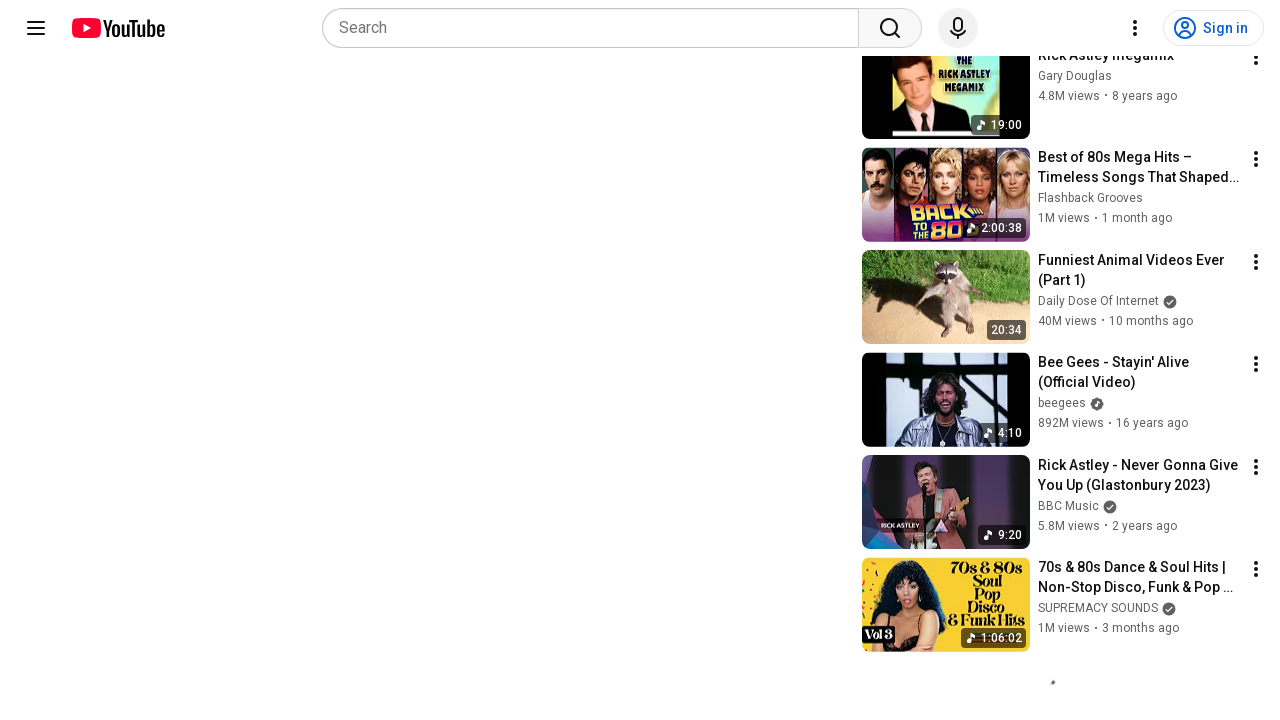

Waited 2 seconds for dynamic content to load
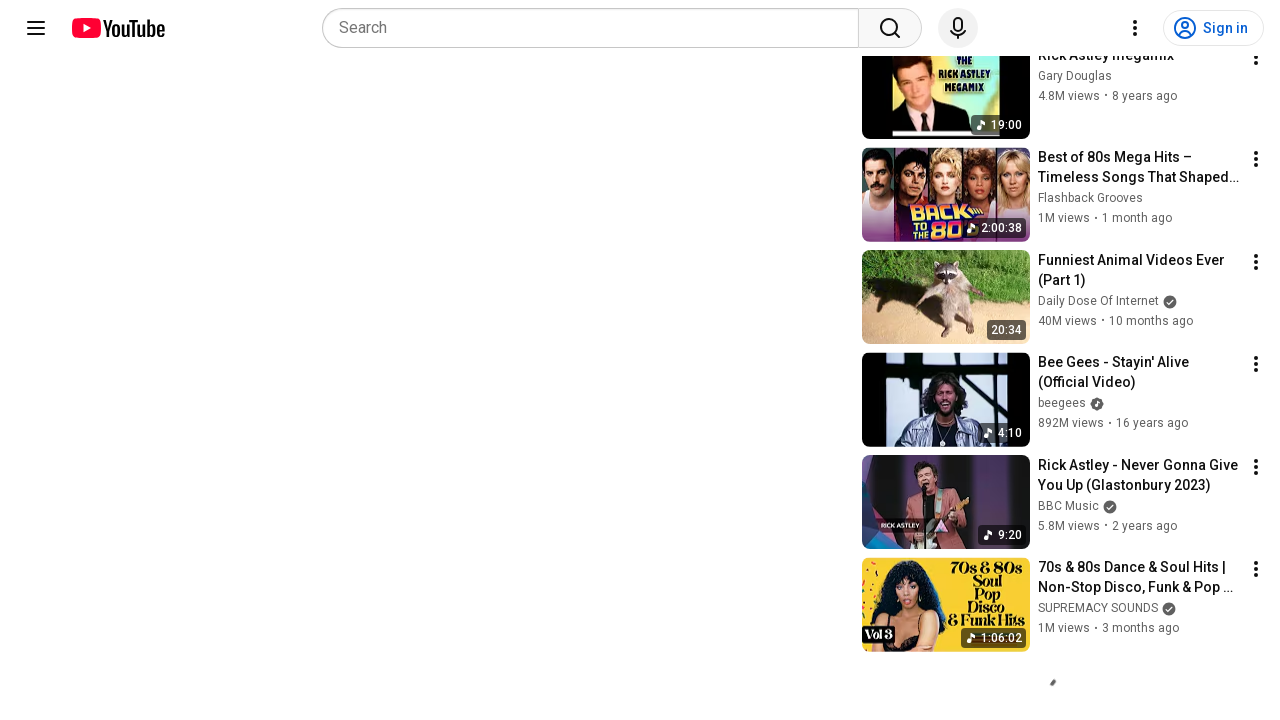

Retrieved current scroll position: 1836
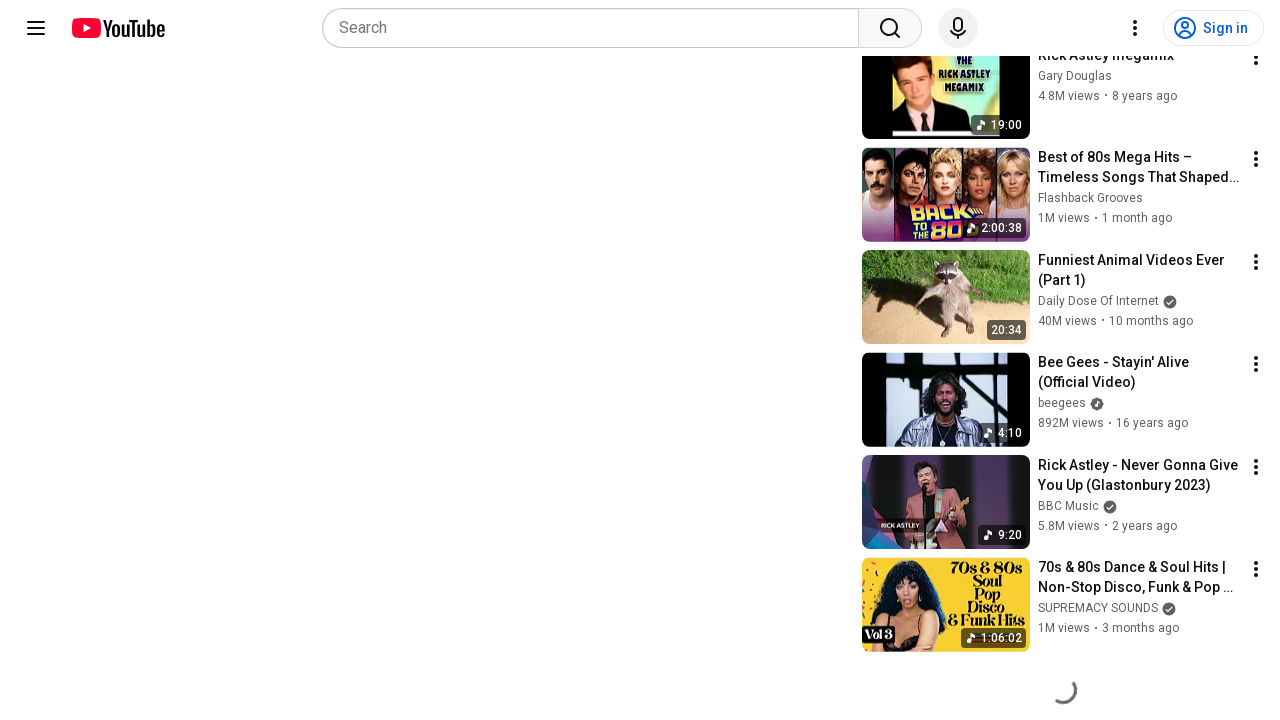

Scroll target not reached, retrying (4 attempts remaining)
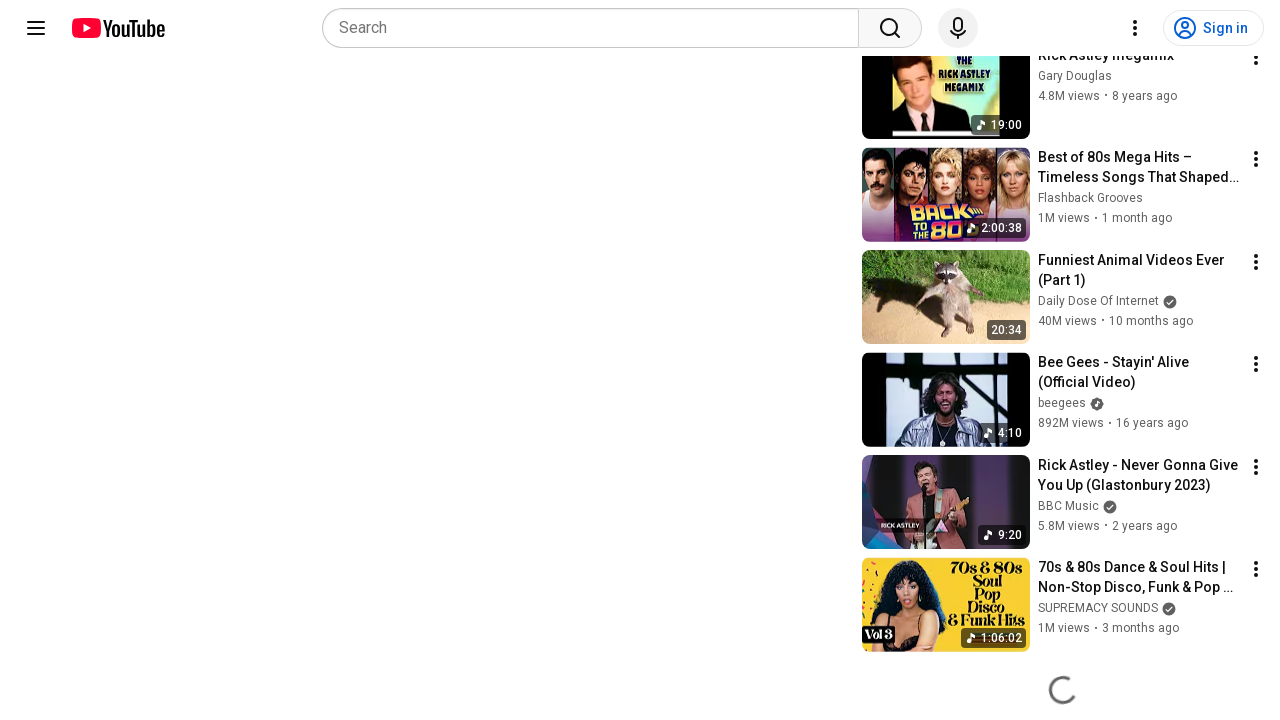

Scrolled to position: landed=1836, target=2100
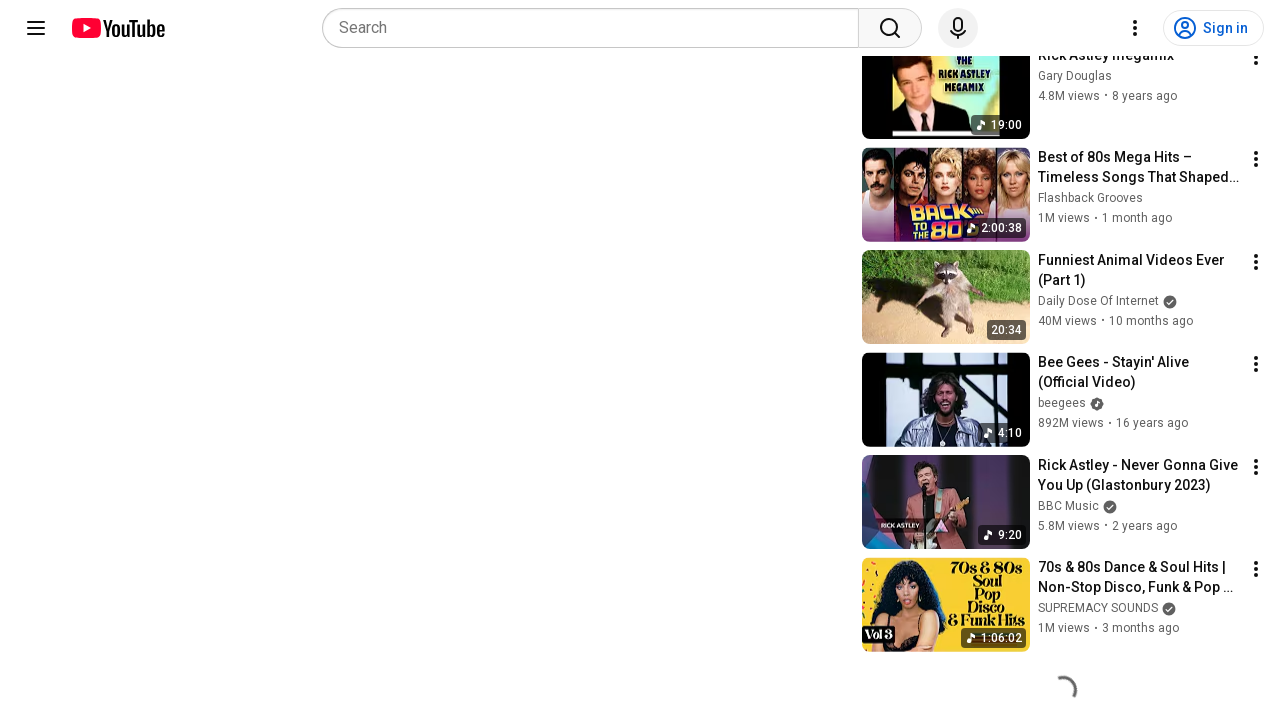

Waited 2 seconds for dynamic content to load
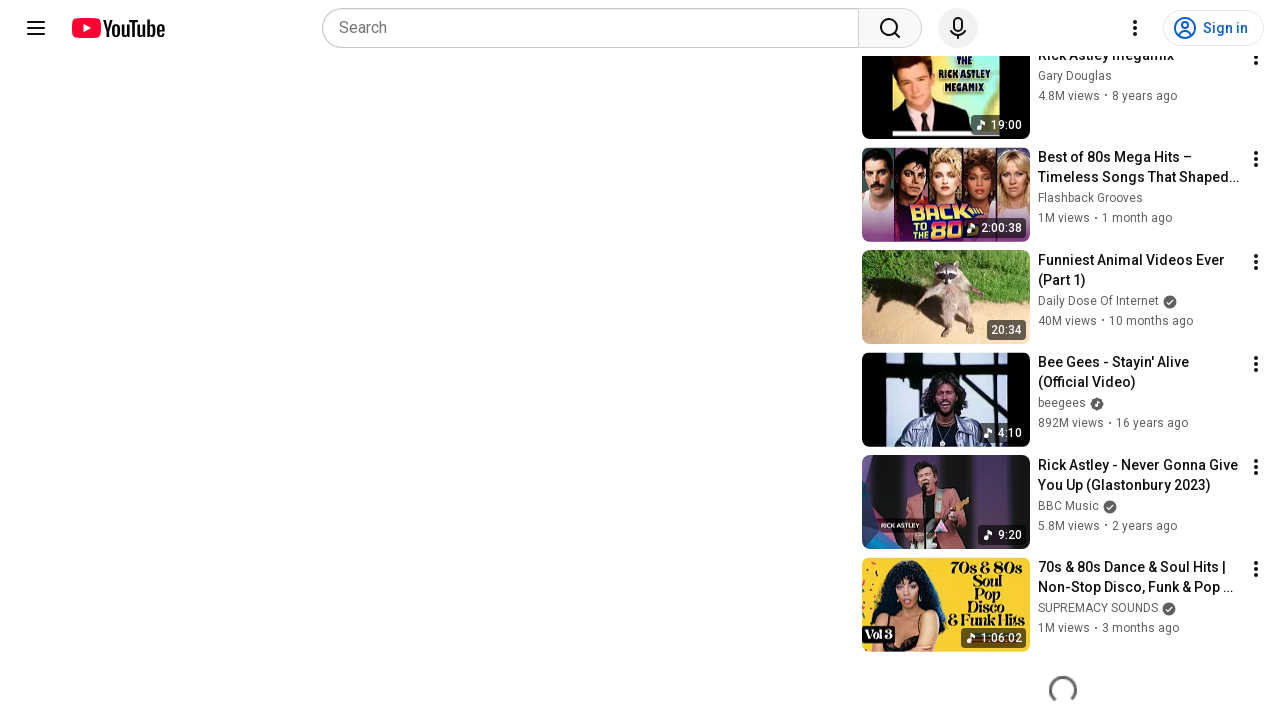

Retrieved current scroll position: 1836
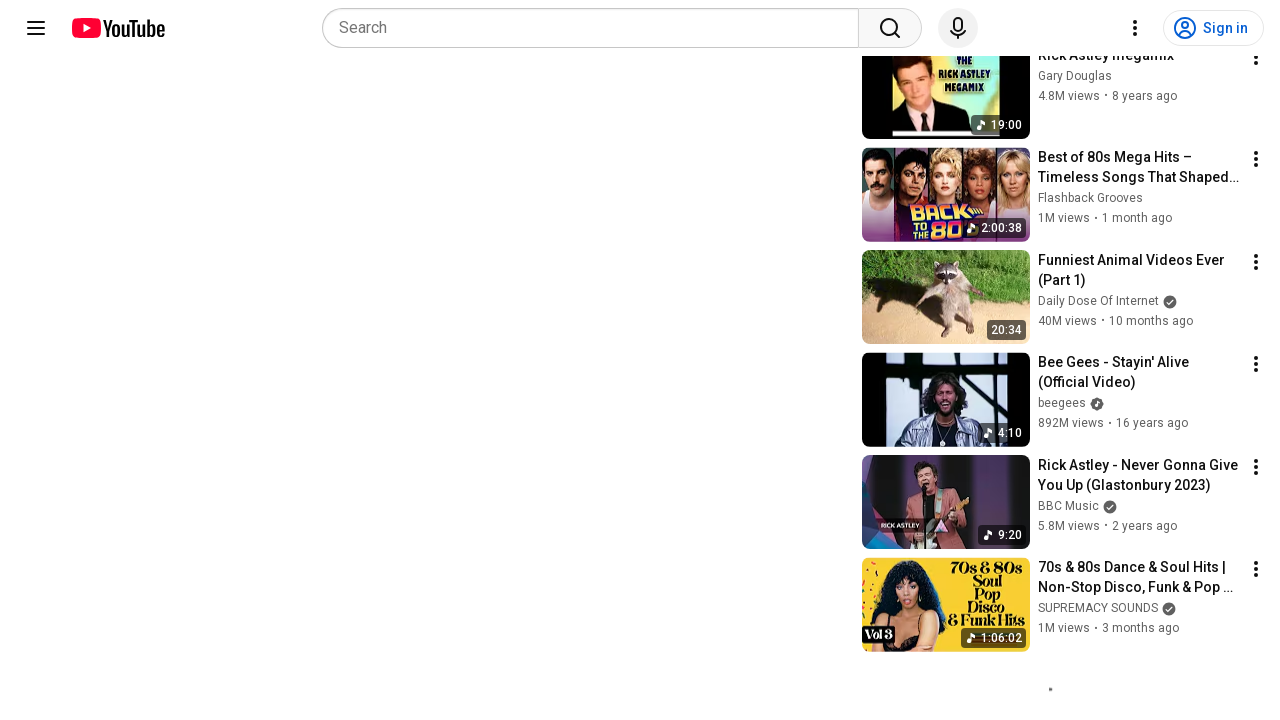

Scroll target not reached, retrying (3 attempts remaining)
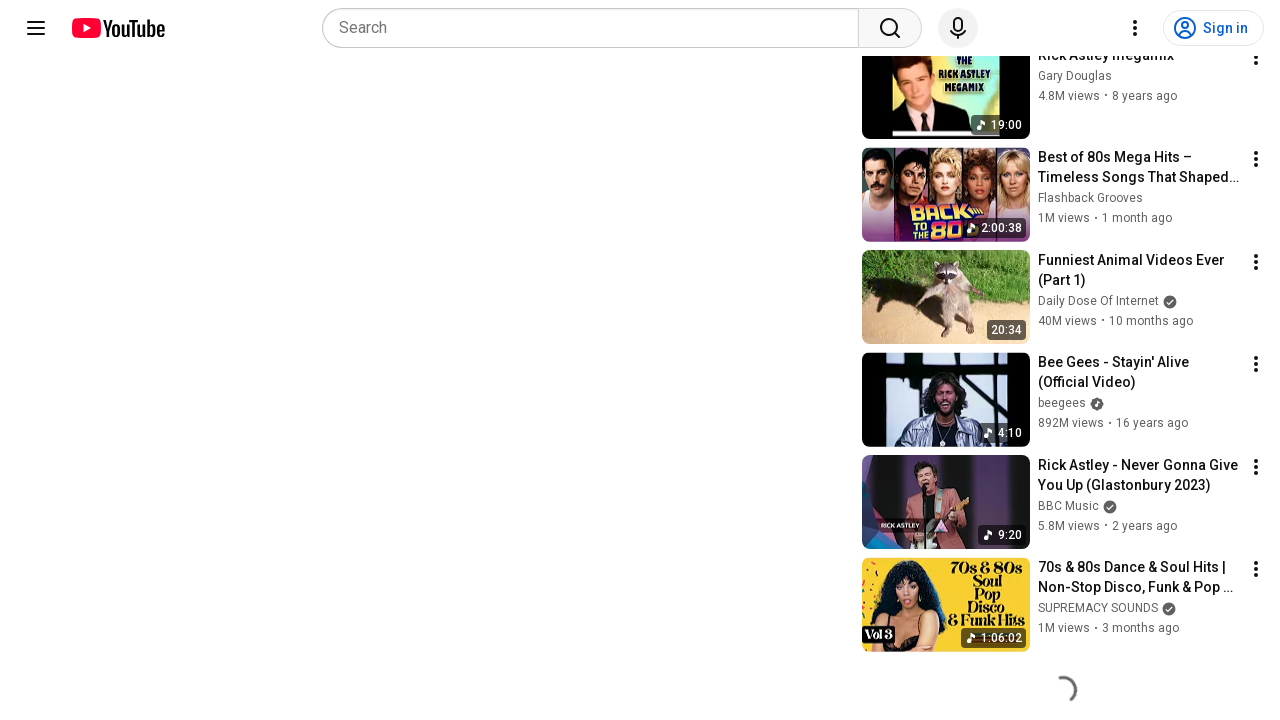

Scrolled to position: landed=1836, target=2100
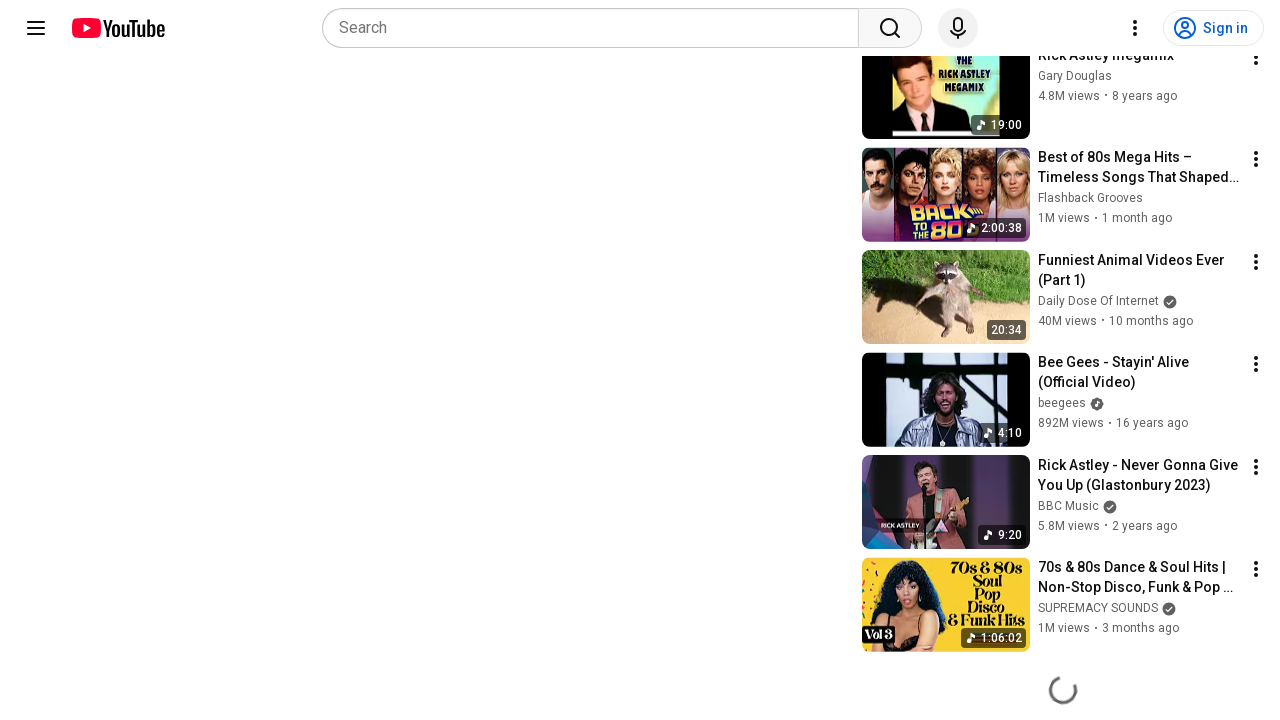

Waited 2 seconds for dynamic content to load
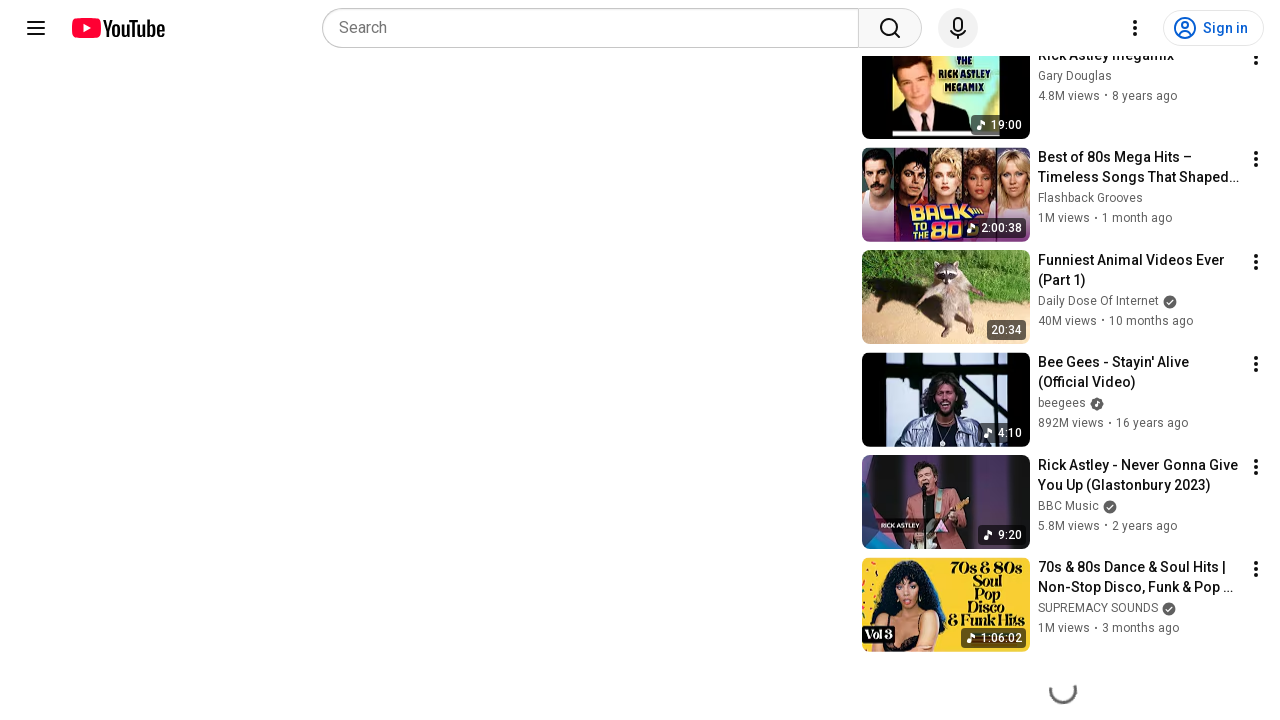

Retrieved current scroll position: 1836
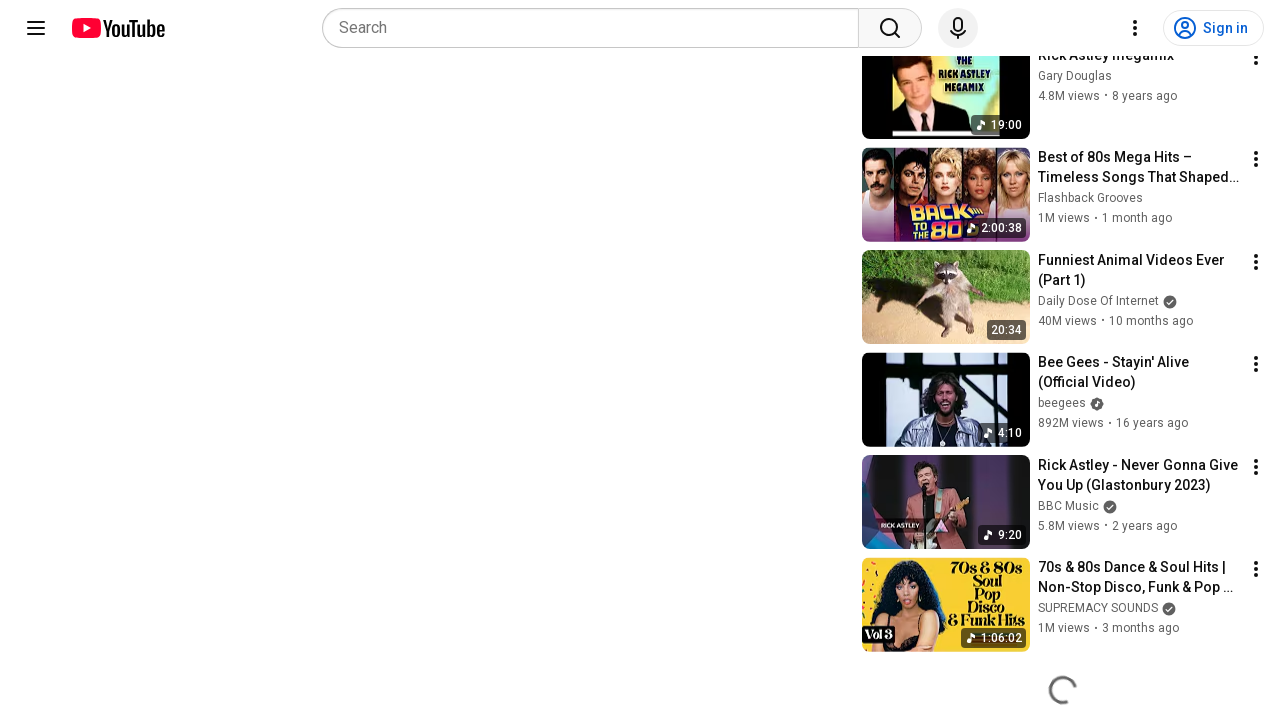

Scroll target not reached, retrying (2 attempts remaining)
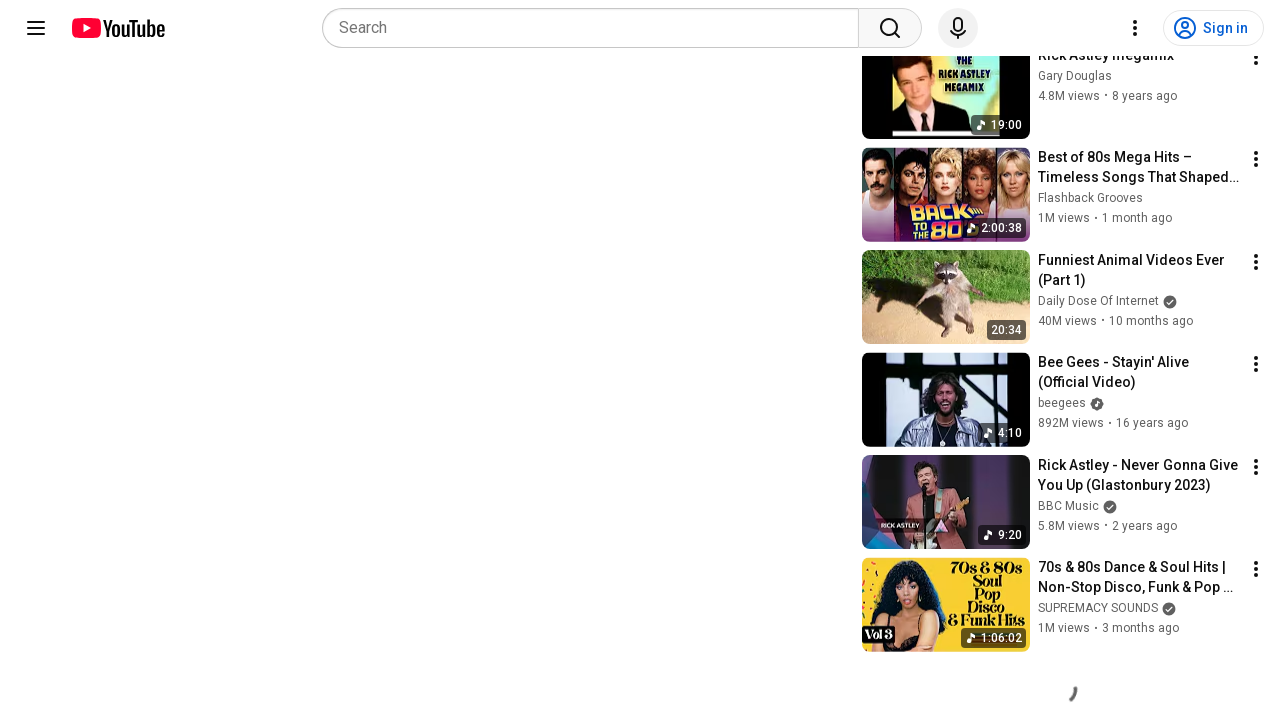

Scrolled to position: landed=1836, target=2100
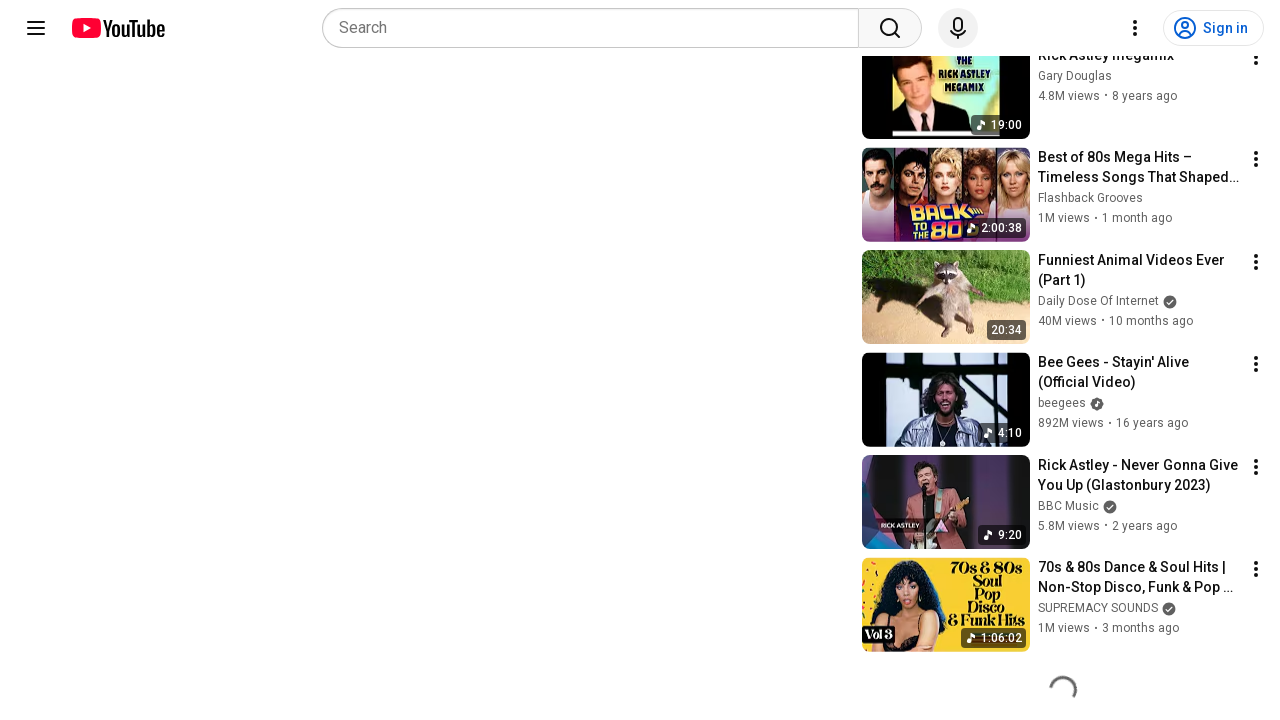

Waited 2 seconds for dynamic content to load
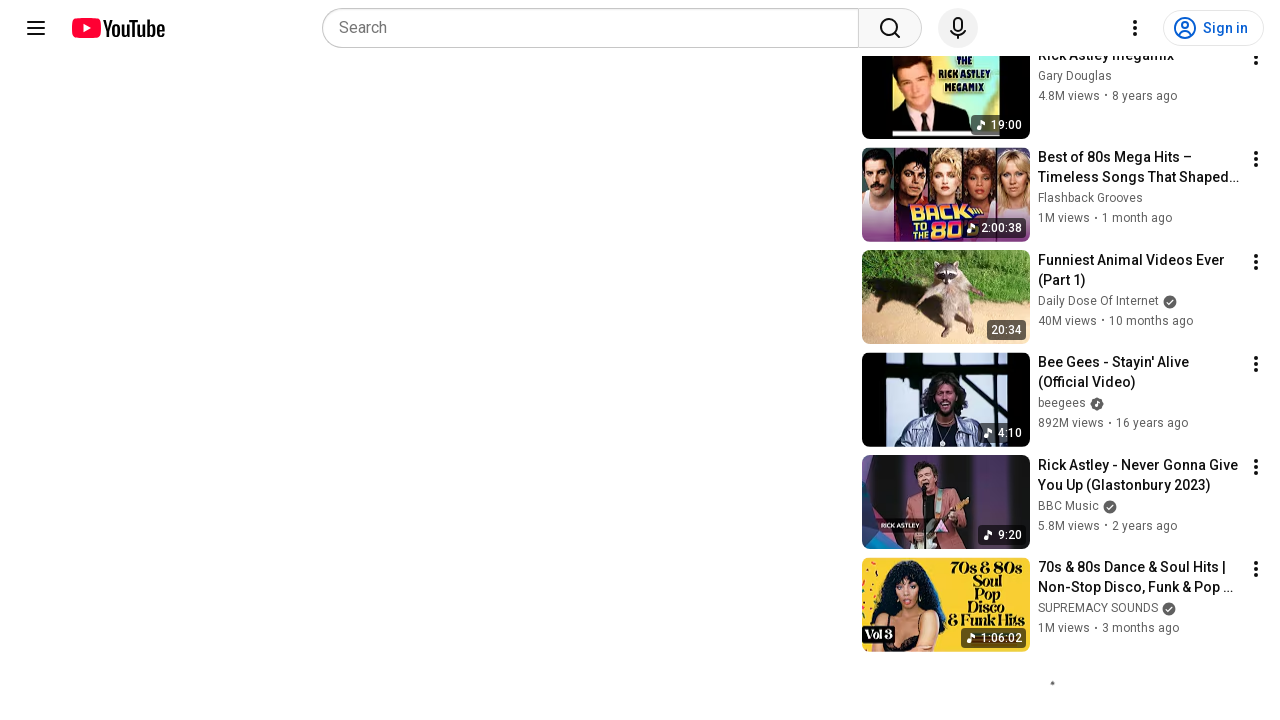

Retrieved current scroll position: 1836
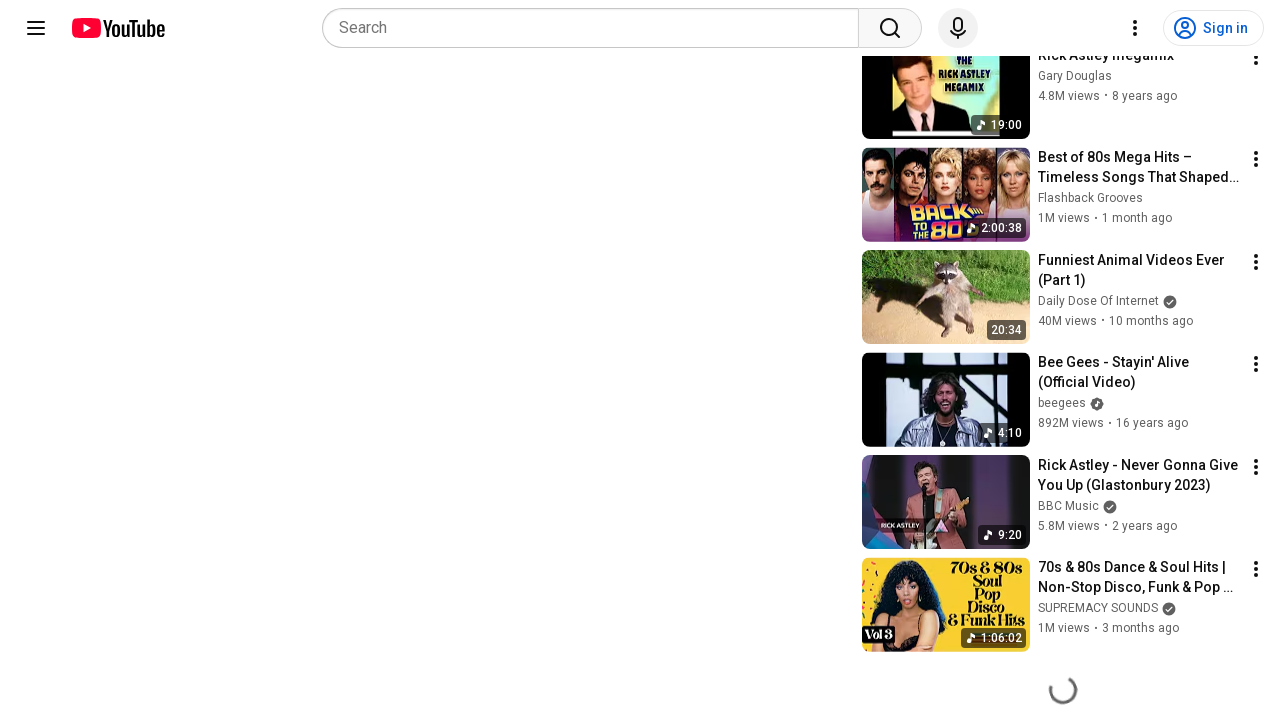

Scroll target not reached, retrying (1 attempts remaining)
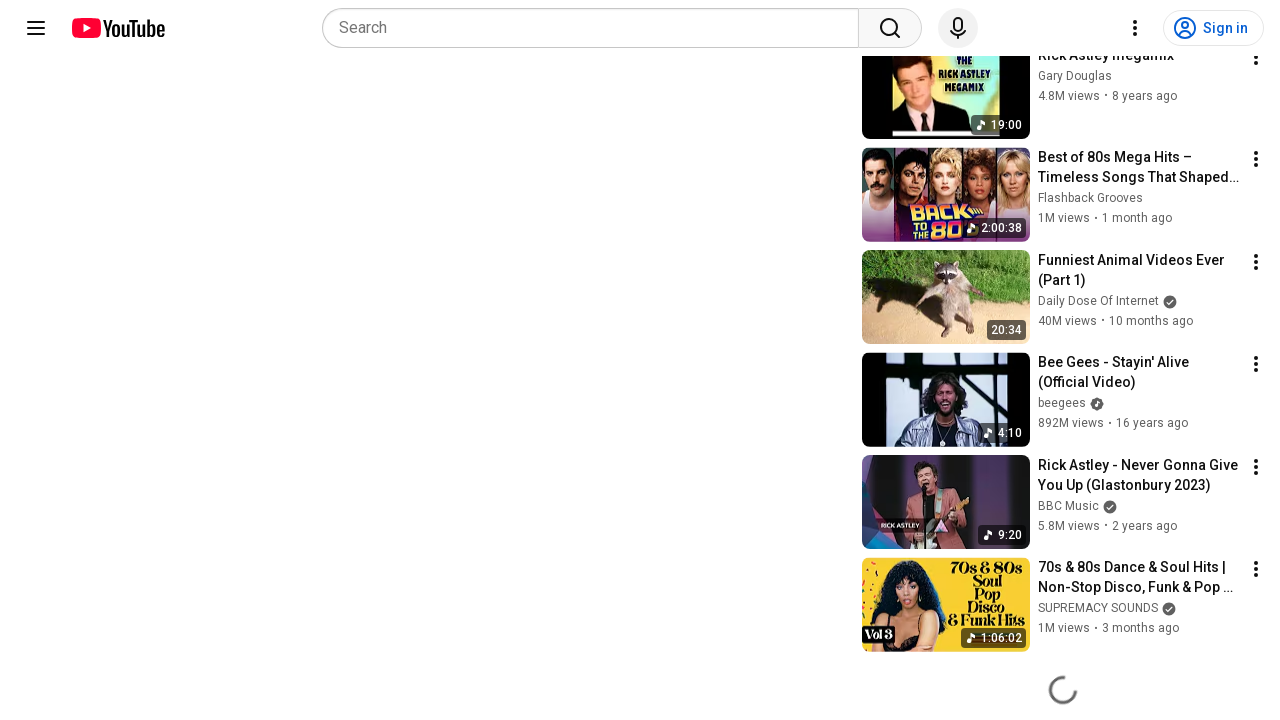

Scrolled to position: landed=1836, target=2100
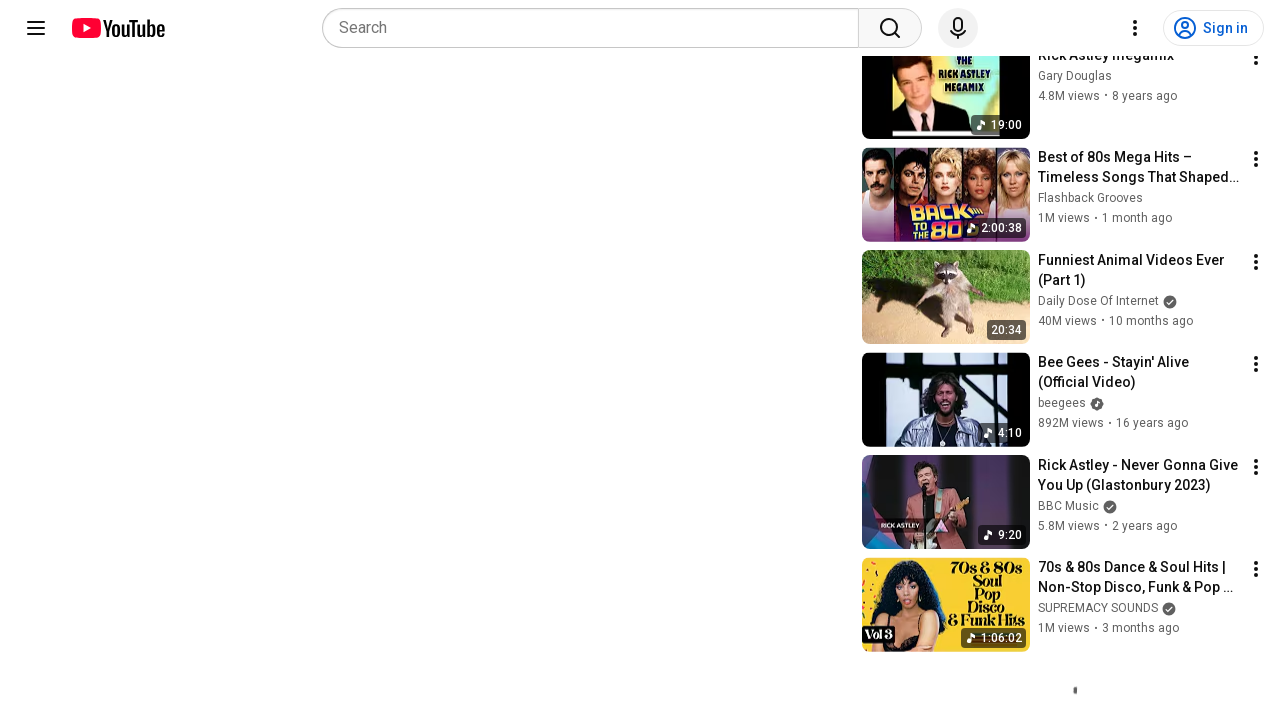

Waited 2 seconds for dynamic content to load
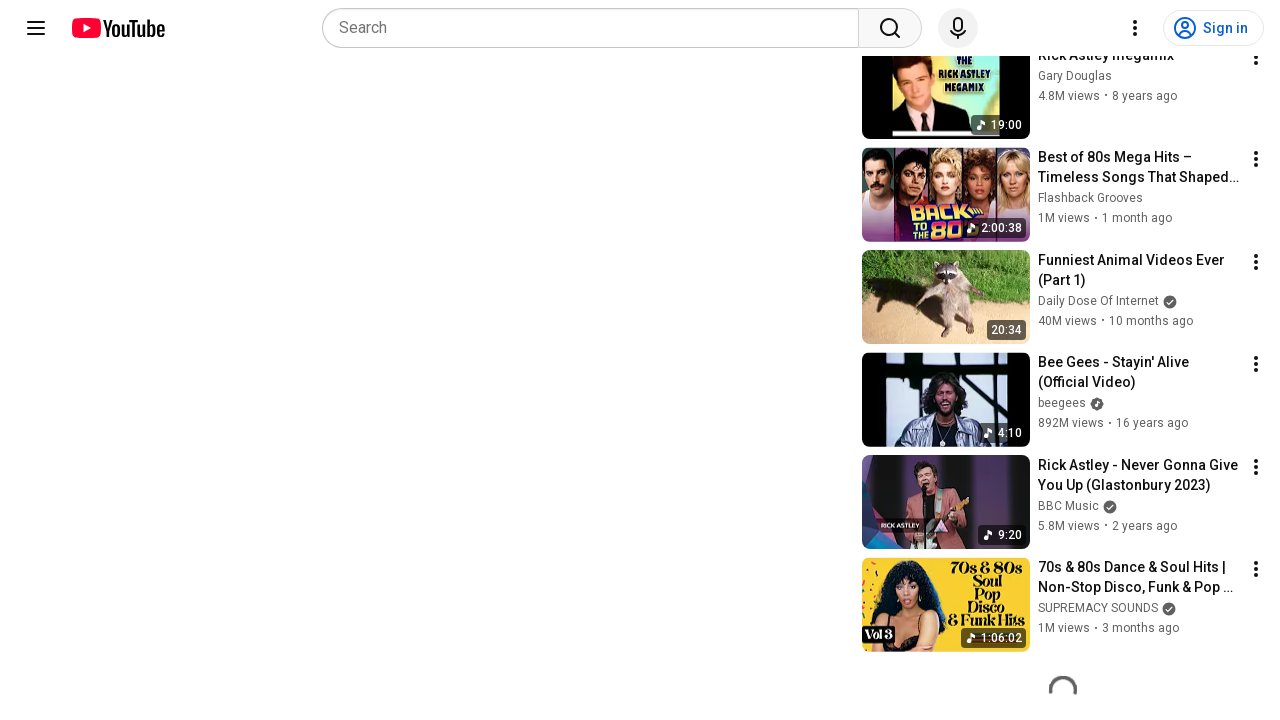

Retrieved current scroll position: 1836
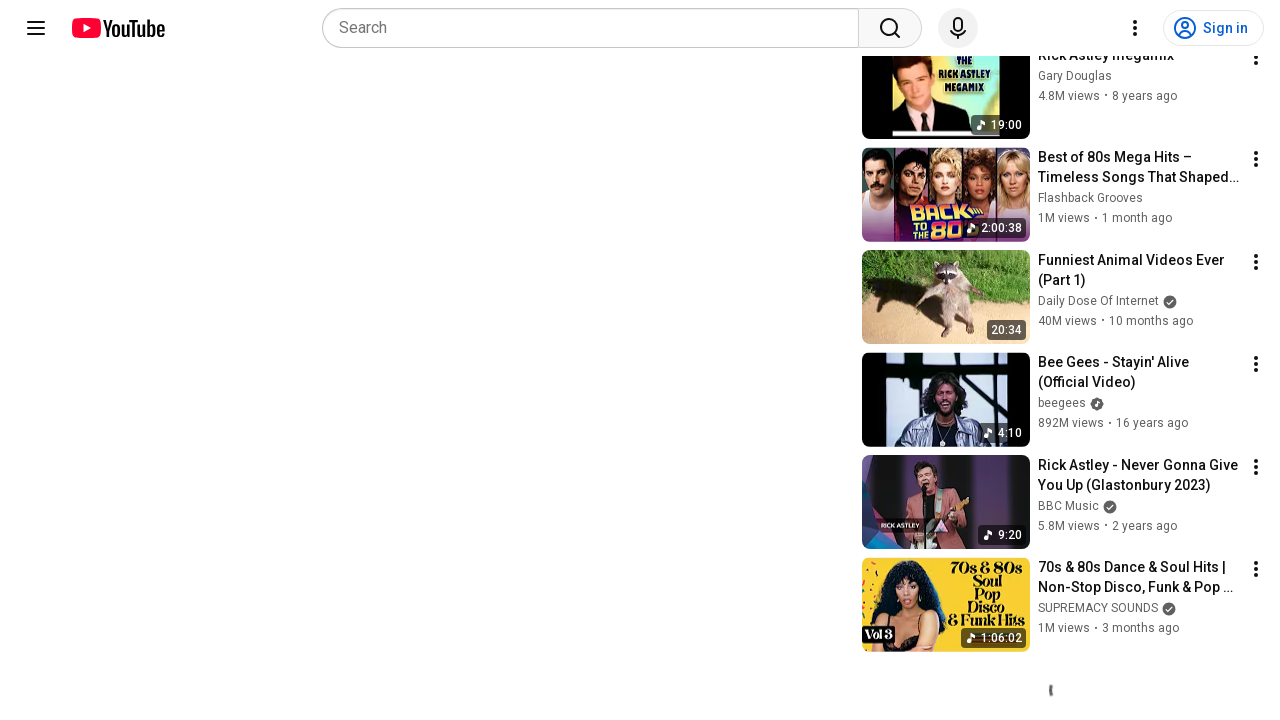

Scroll target not reached, retrying (0 attempts remaining)
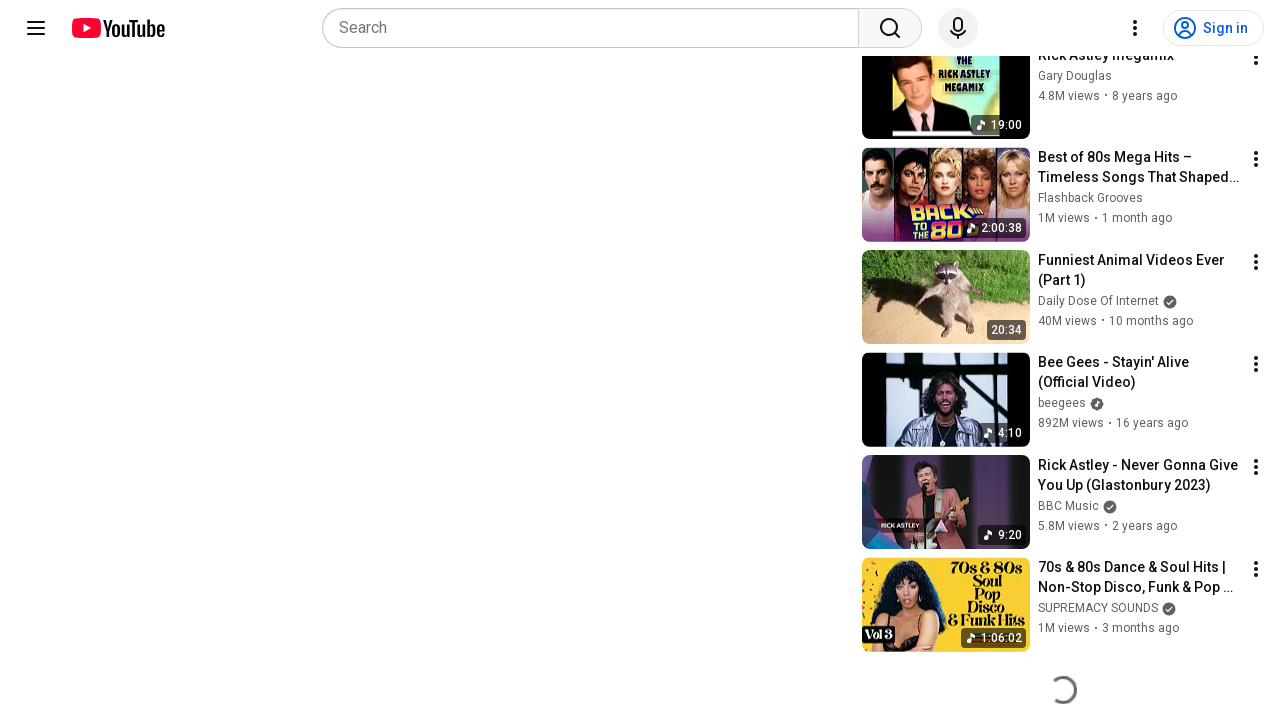

Scrolled to position: landed=1836, target=2100
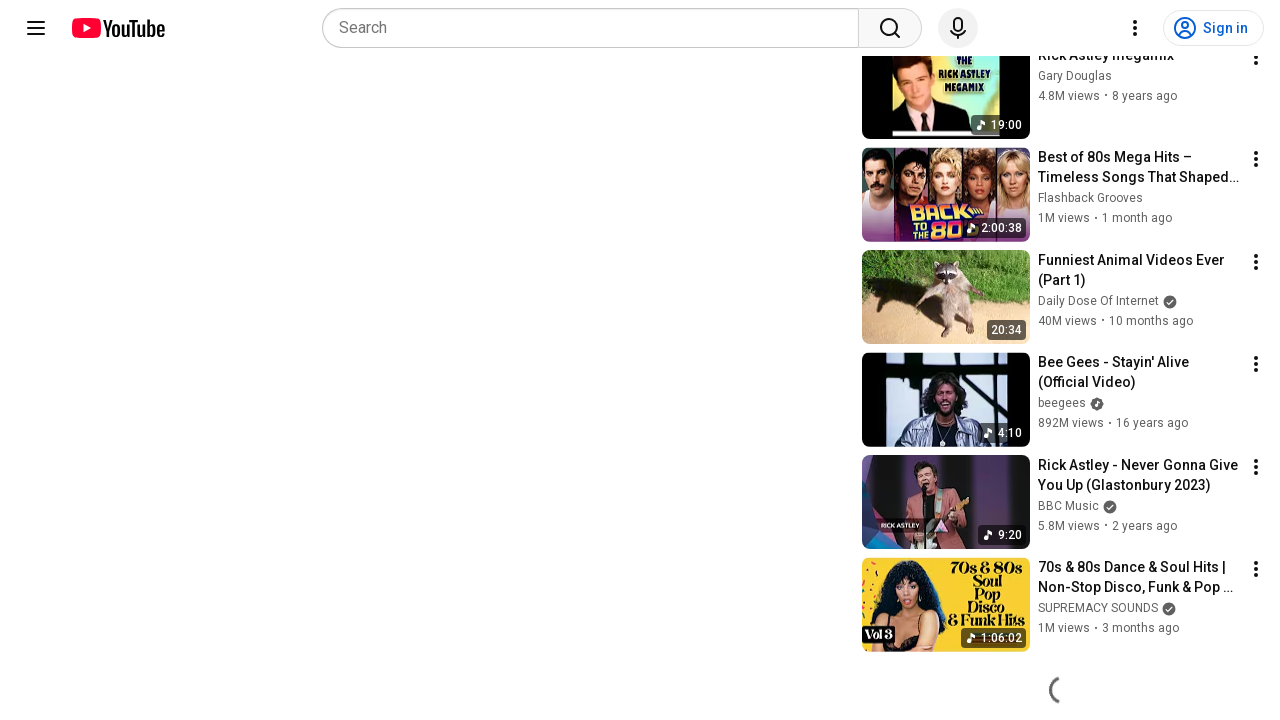

Waited 2 seconds for dynamic content to load
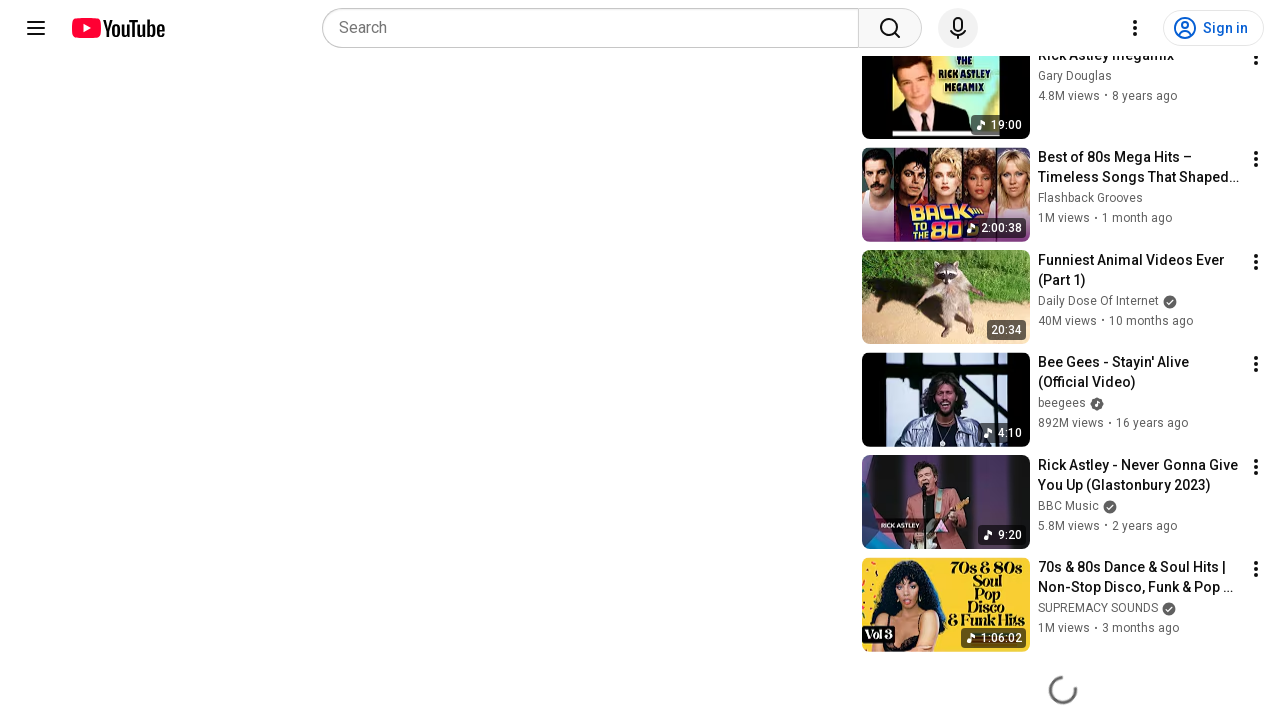

Retrieved current scroll position: 1836
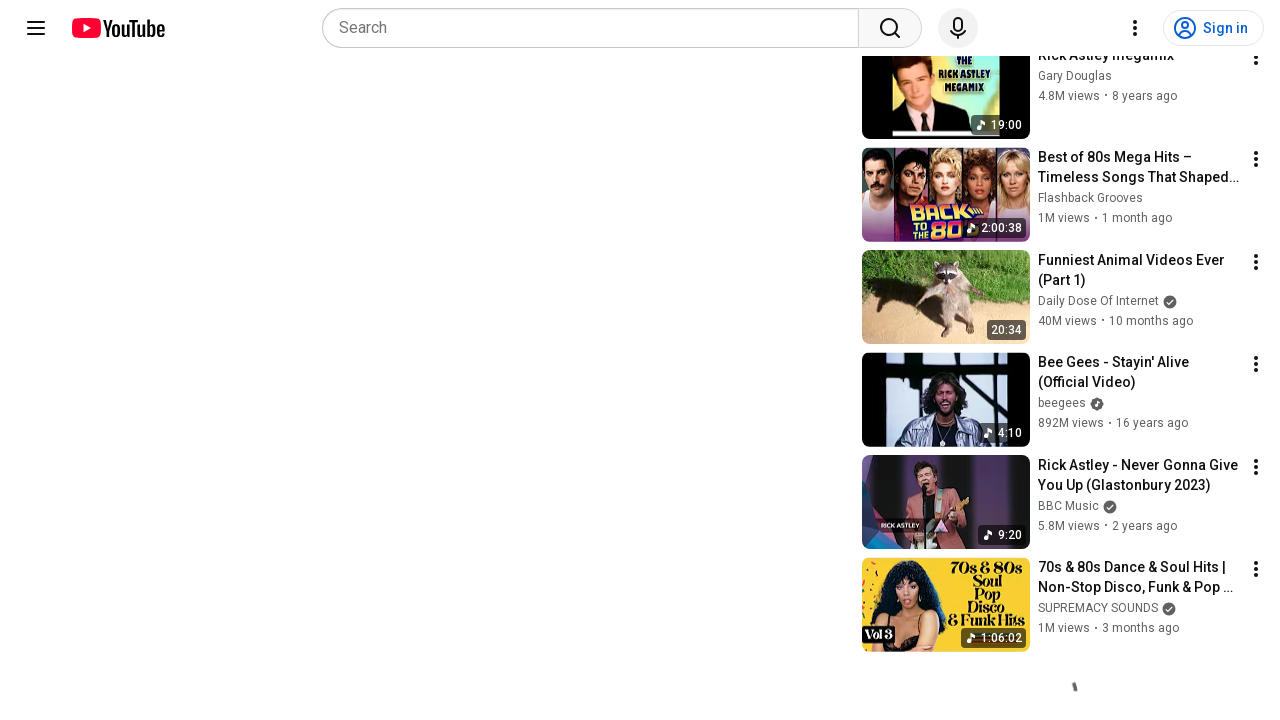

Reached bottom of page - no more content to load
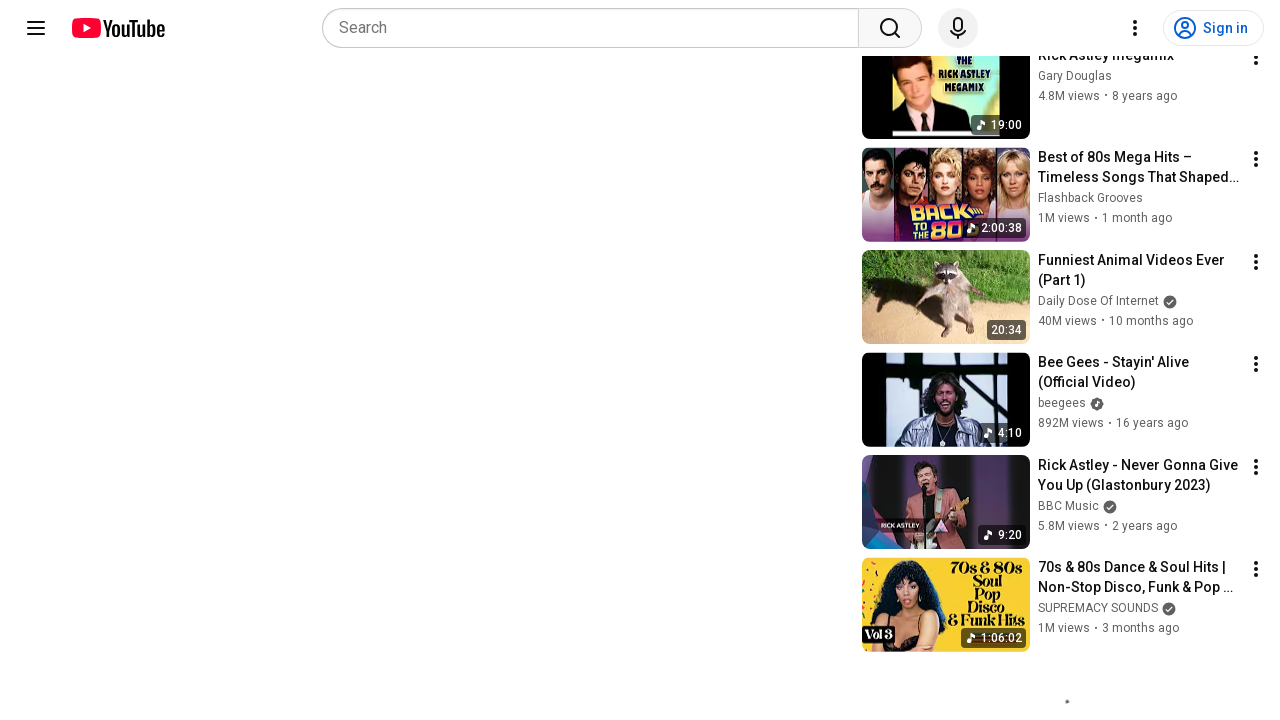

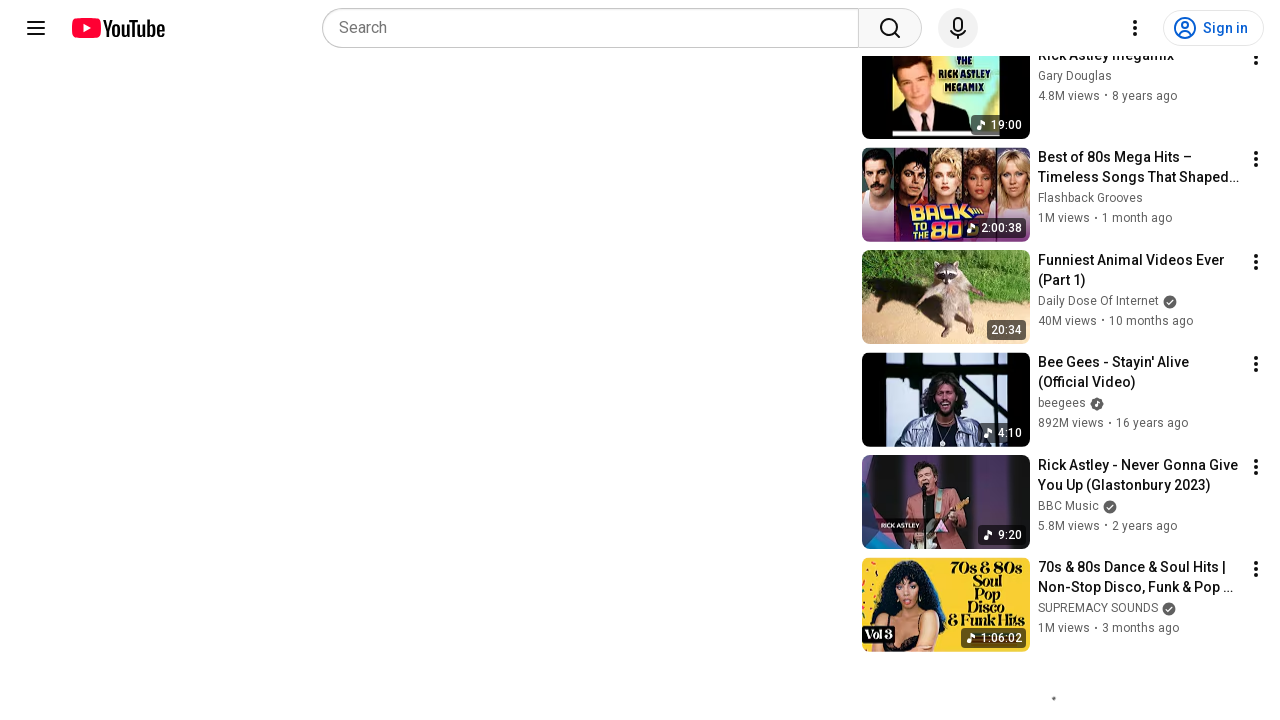